Tests checkbox interaction on a GWT Showcase demo page by randomly selecting checkboxes, printing their labels, and immediately unchecking them. The loop continues until Friday is checked and unchecked three times.

Starting URL: http://samples.gwtproject.org/samples/Showcase/Showcase.html#!CwCheckBox

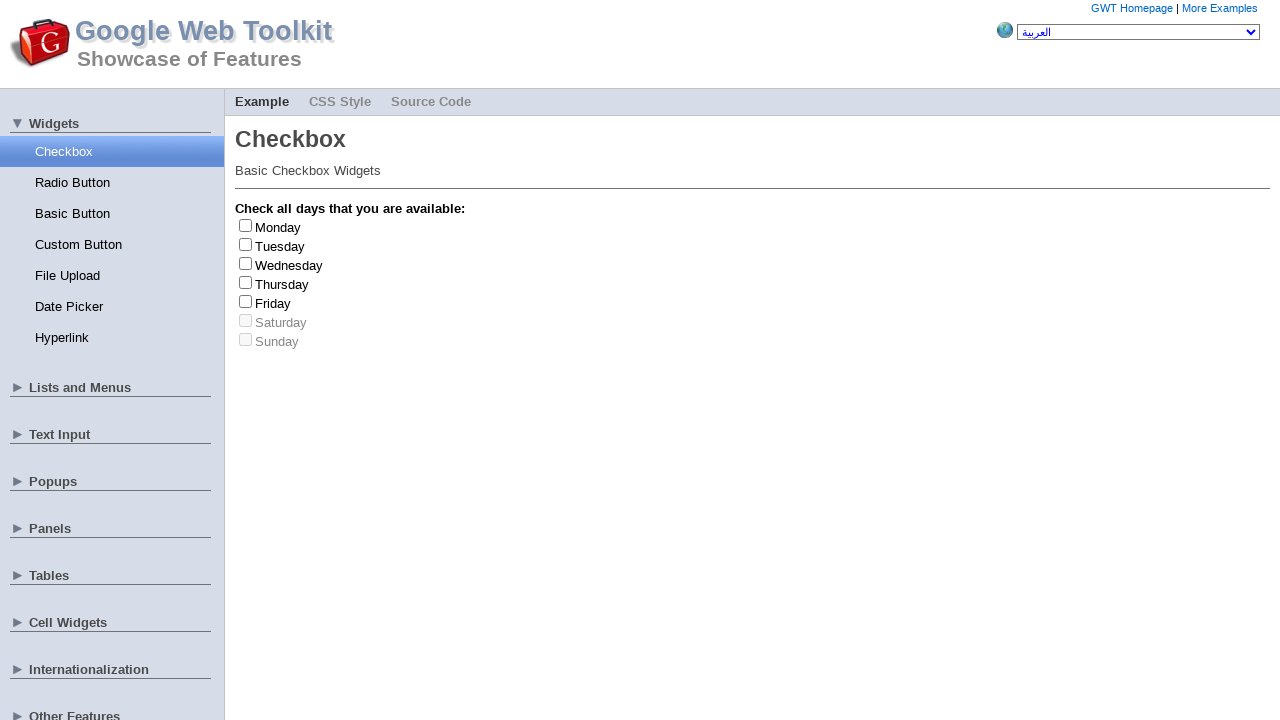

Waited for page to load (2000ms)
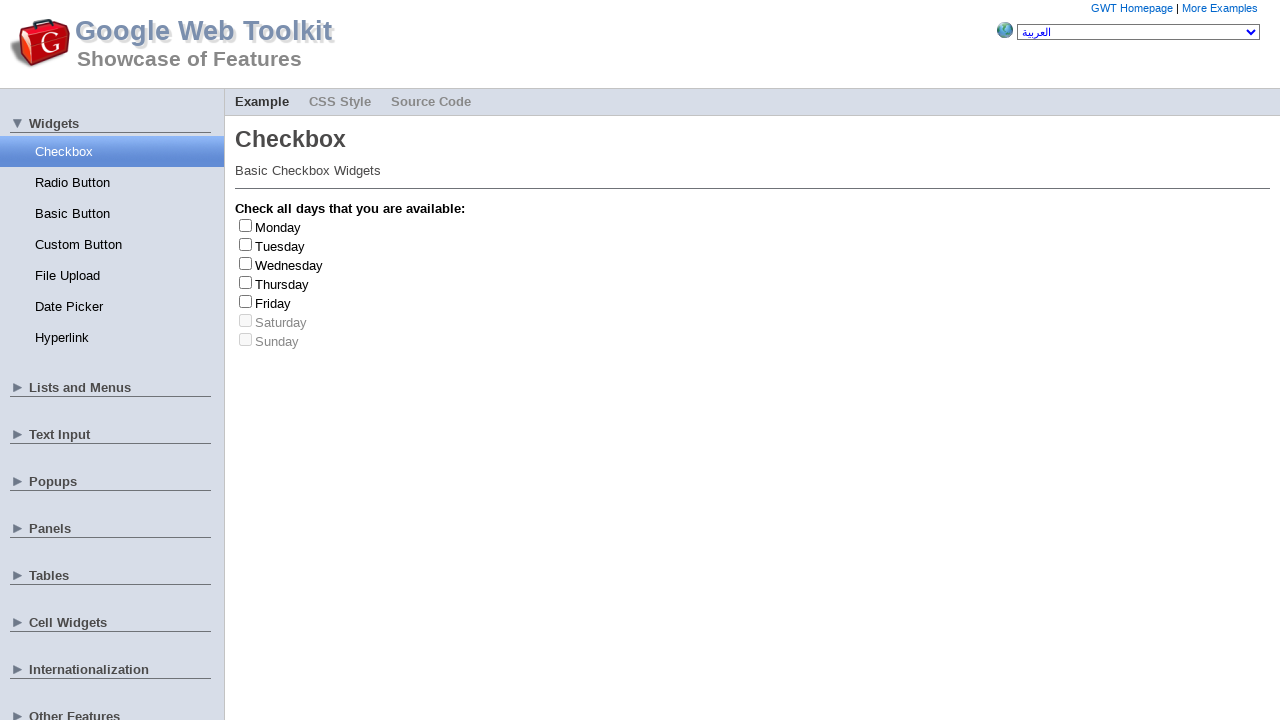

Located all checkbox elements
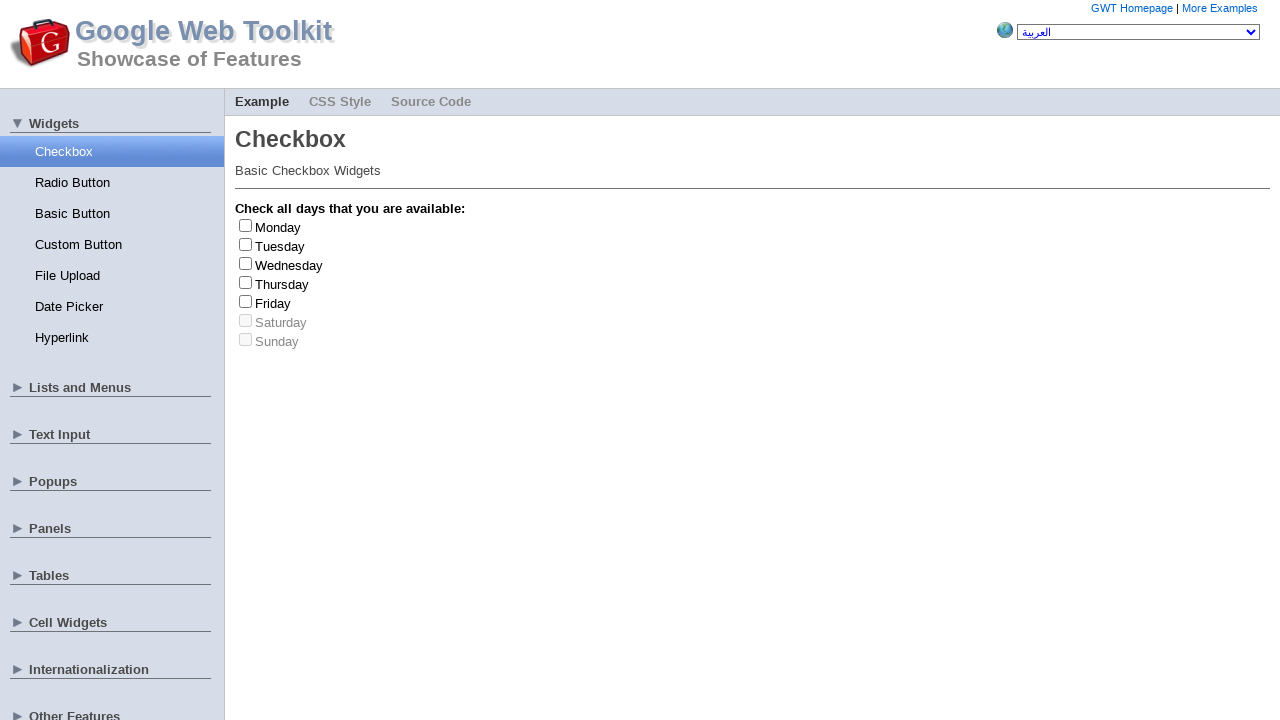

Located all checkbox labels
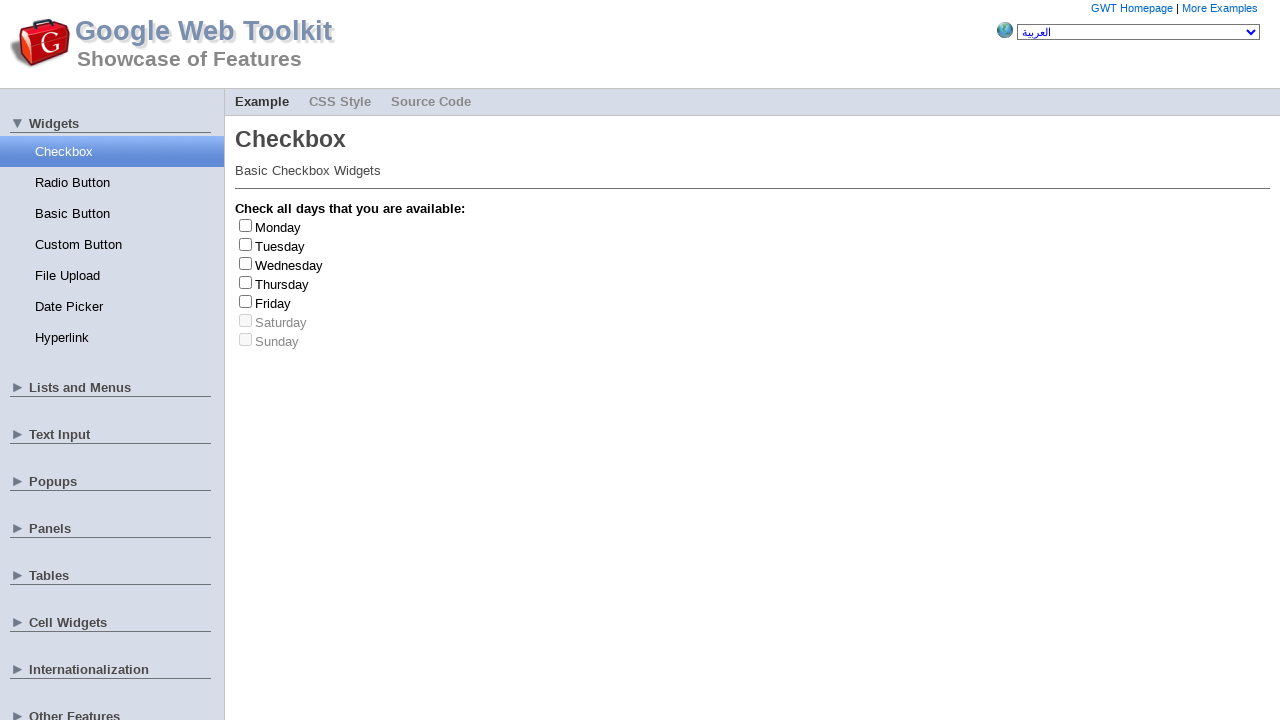

Found 7 checkboxes
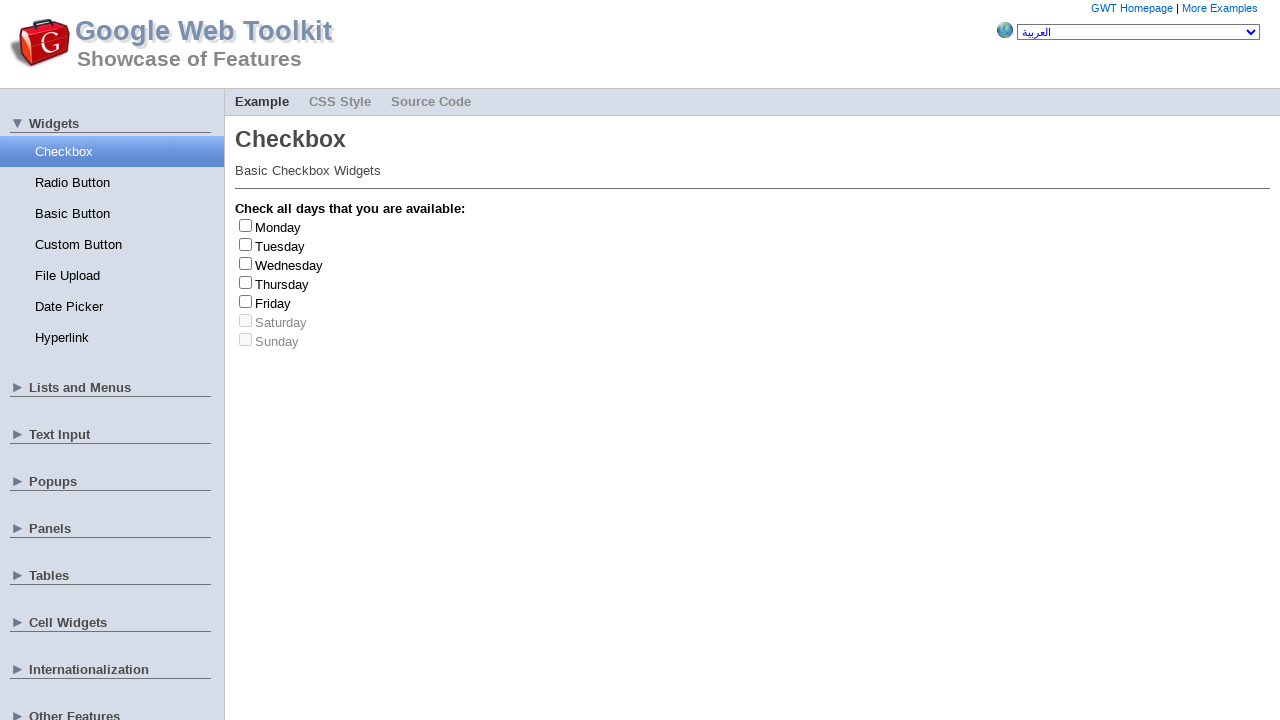

Clicked checkbox at index 2 to check at (246, 263) on input[type='checkbox'] >> nth=2
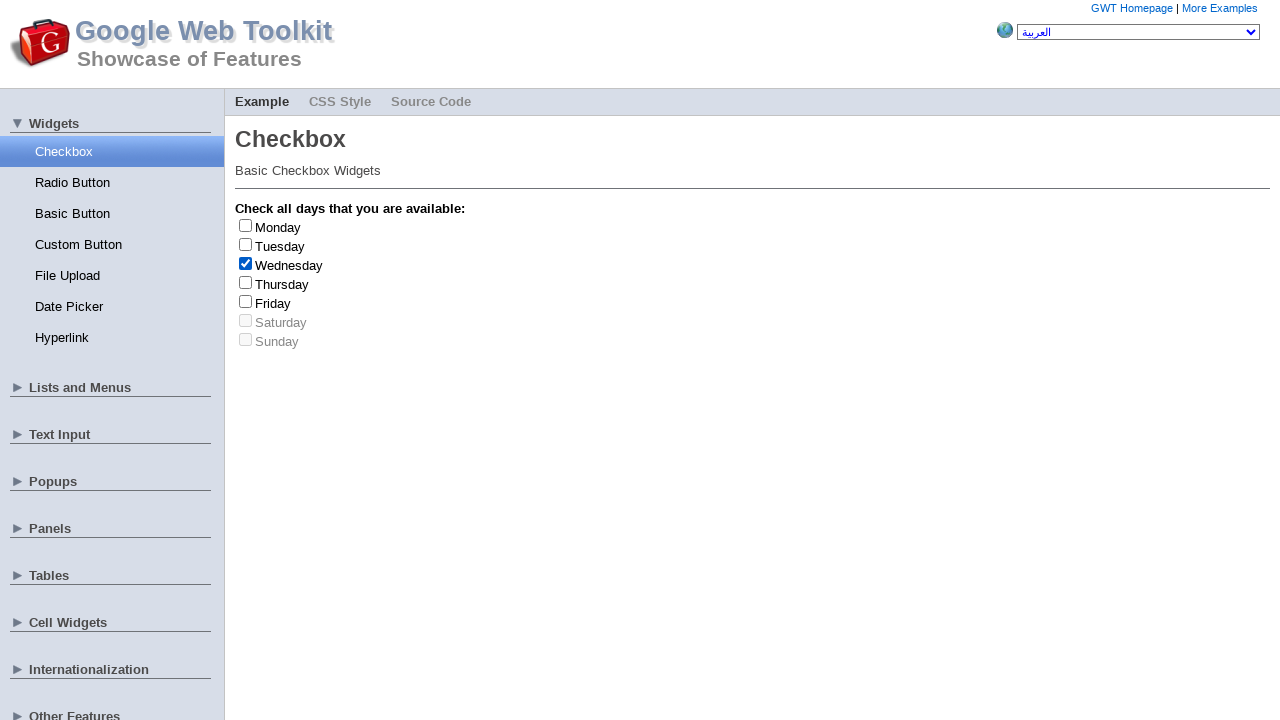

Retrieved label text: Wednesday
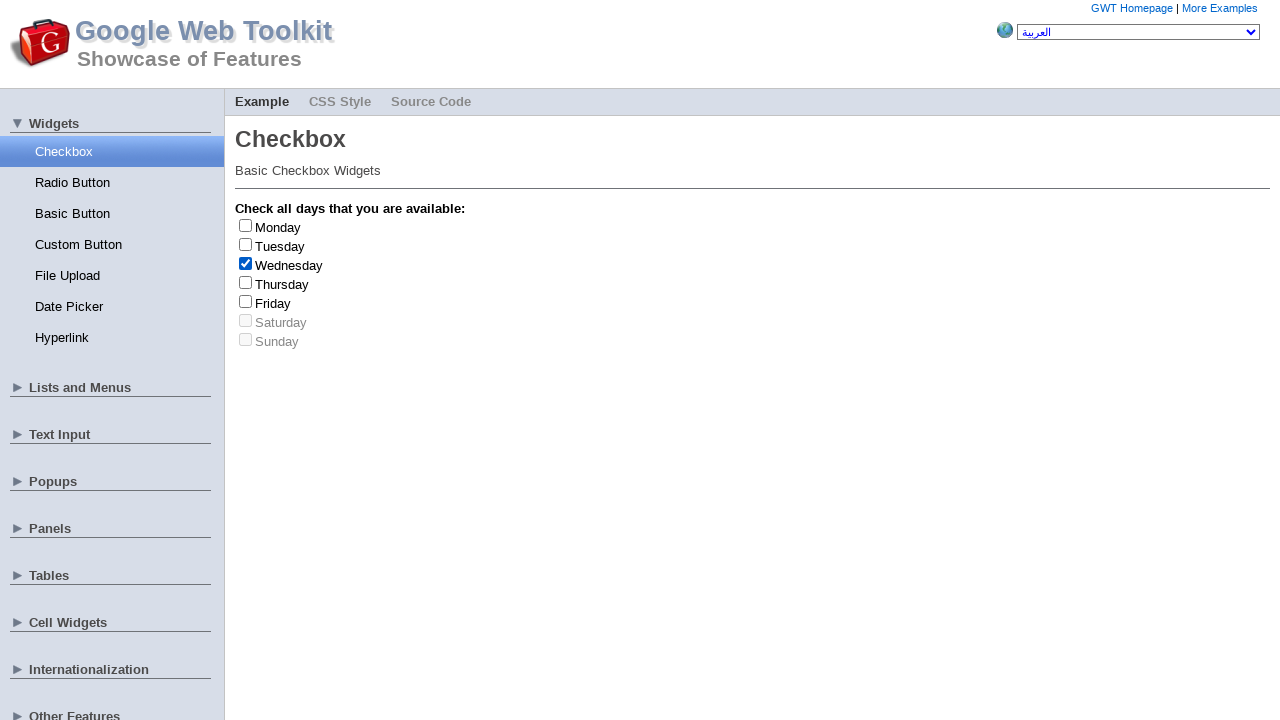

Clicked checkbox at index 2 to uncheck at (246, 263) on input[type='checkbox'] >> nth=2
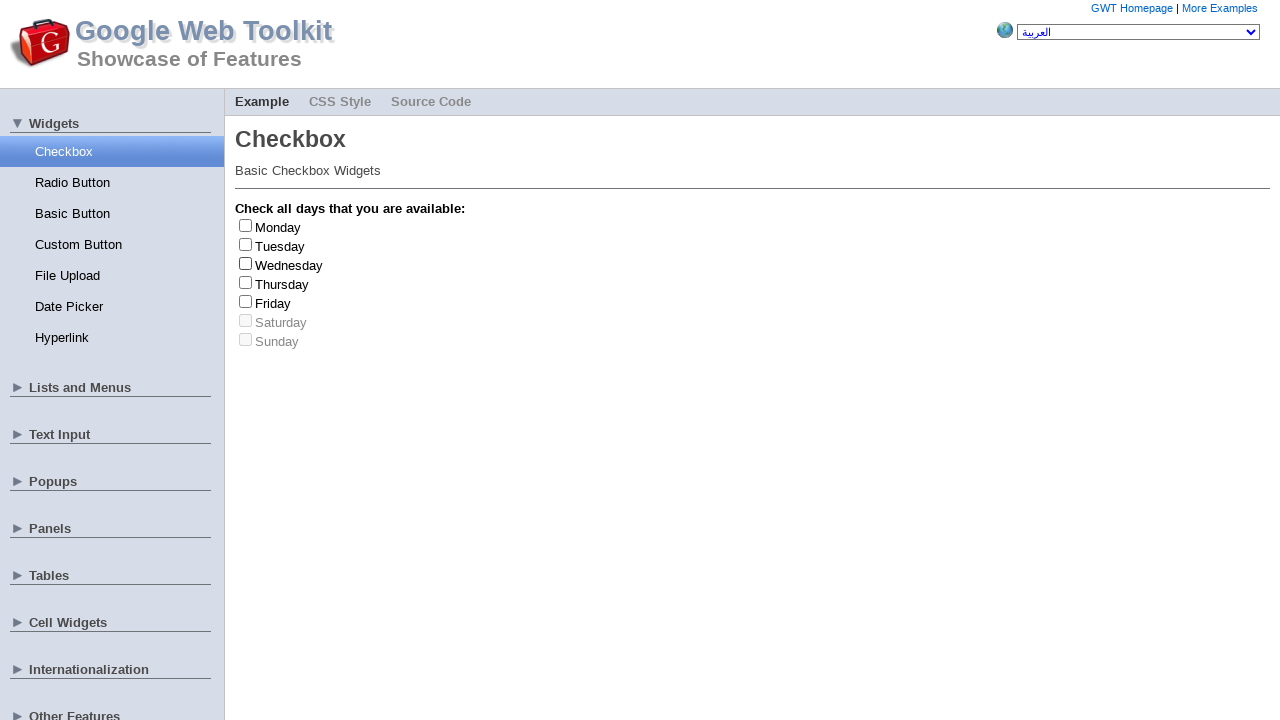

Clicked checkbox at index 3 to check at (246, 282) on input[type='checkbox'] >> nth=3
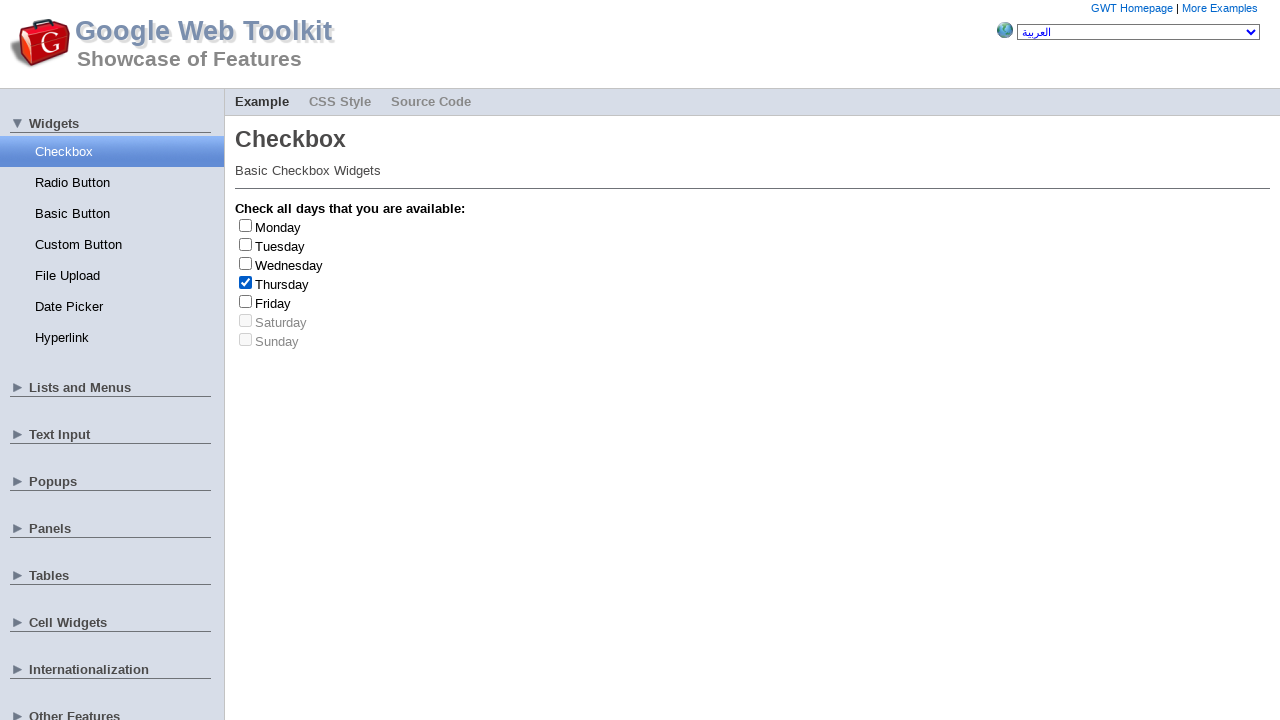

Retrieved label text: Thursday
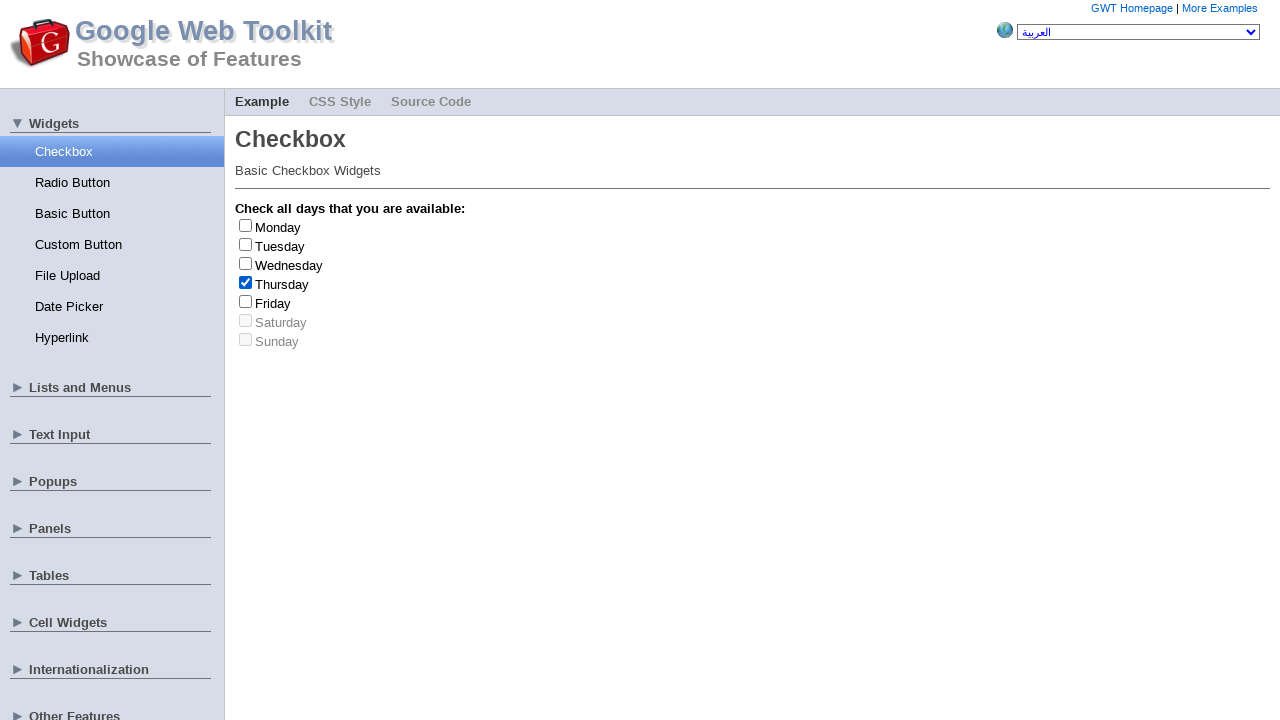

Clicked checkbox at index 3 to uncheck at (246, 282) on input[type='checkbox'] >> nth=3
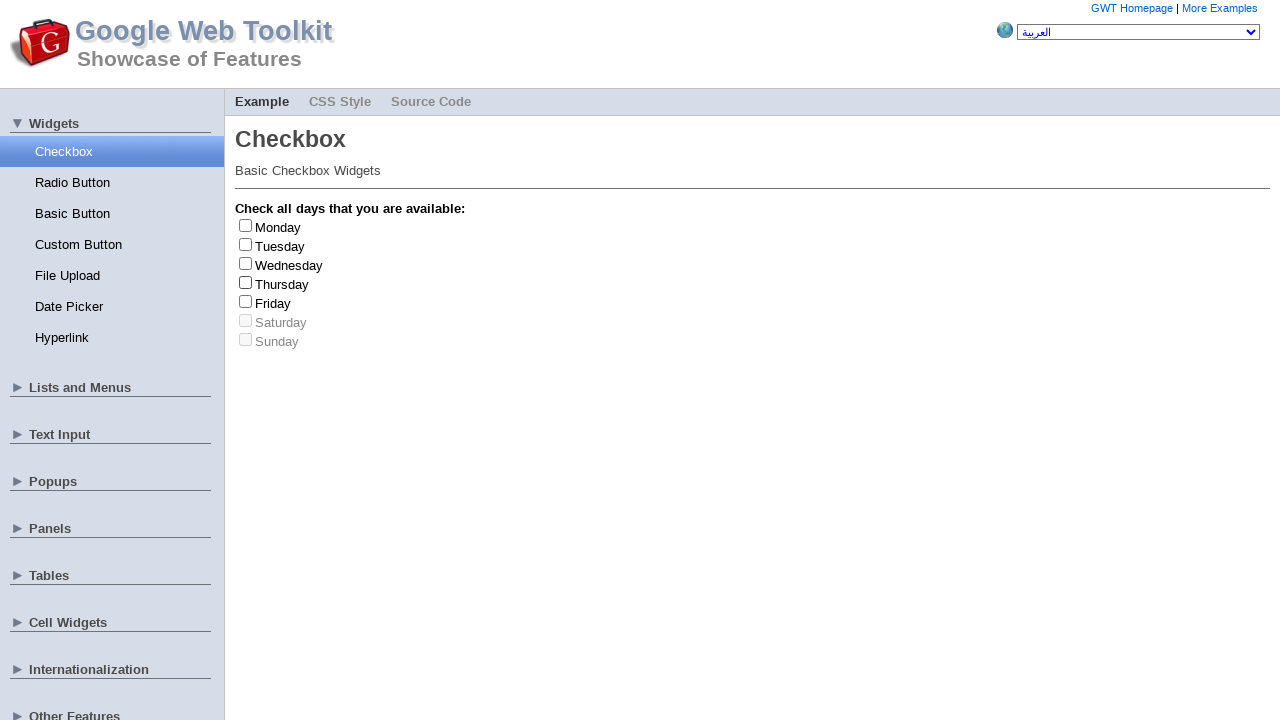

Clicked checkbox at index 2 to check at (246, 263) on input[type='checkbox'] >> nth=2
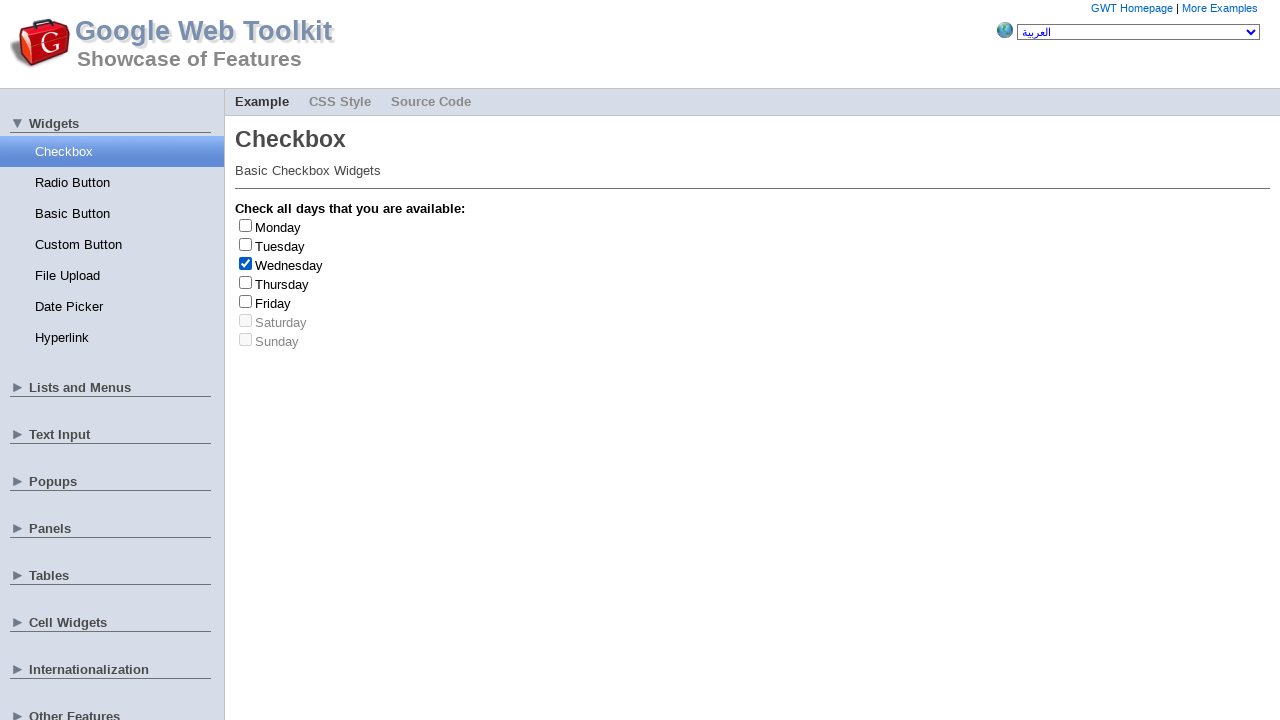

Retrieved label text: Wednesday
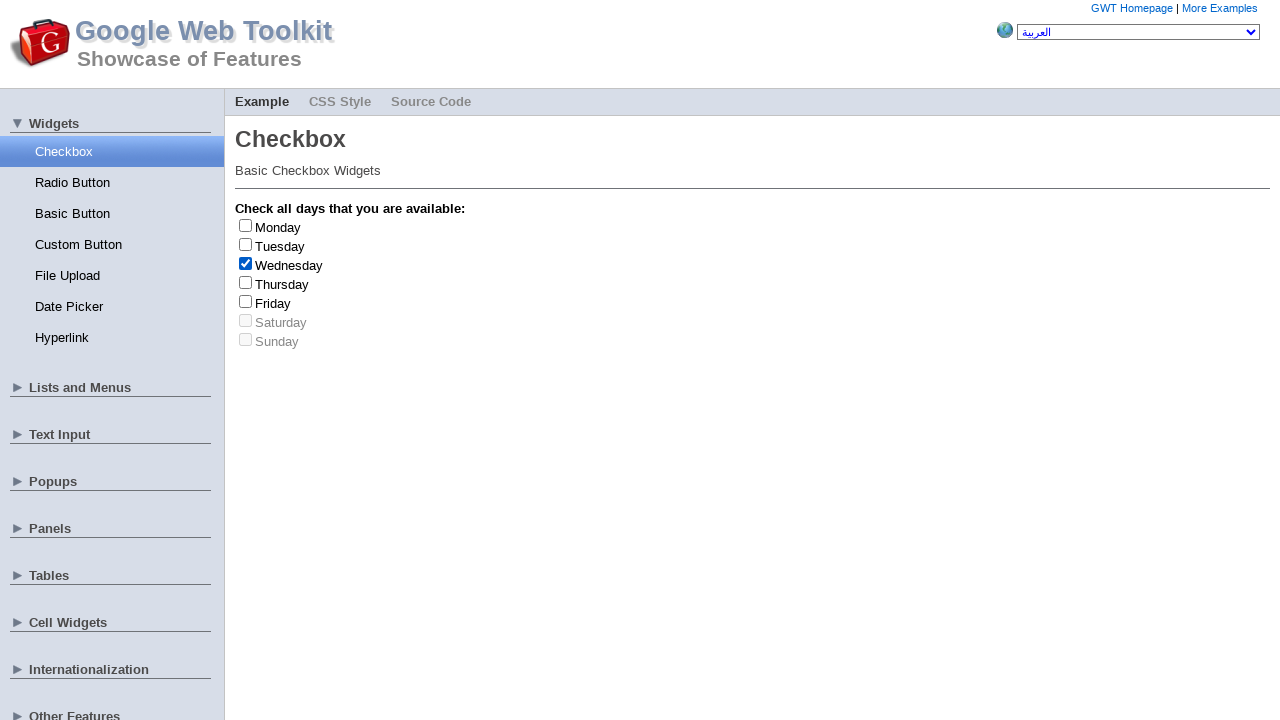

Clicked checkbox at index 2 to uncheck at (246, 263) on input[type='checkbox'] >> nth=2
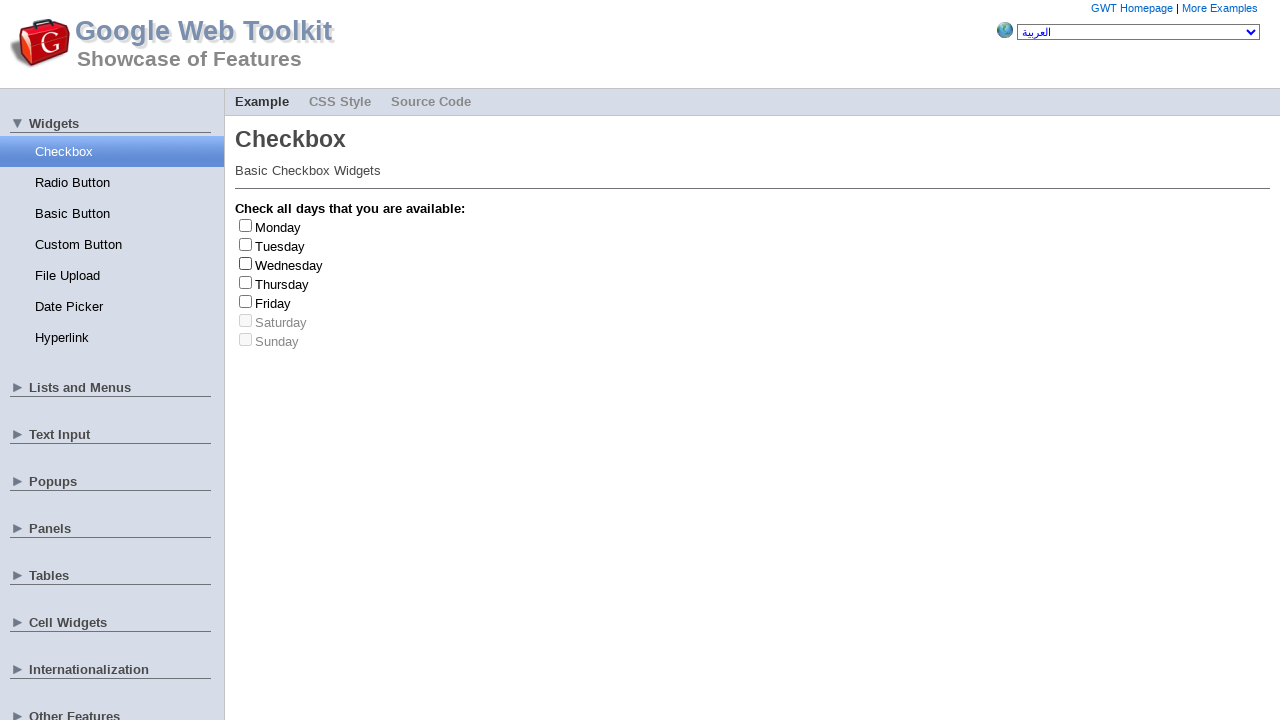

Clicked checkbox at index 0 to check at (246, 225) on input[type='checkbox'] >> nth=0
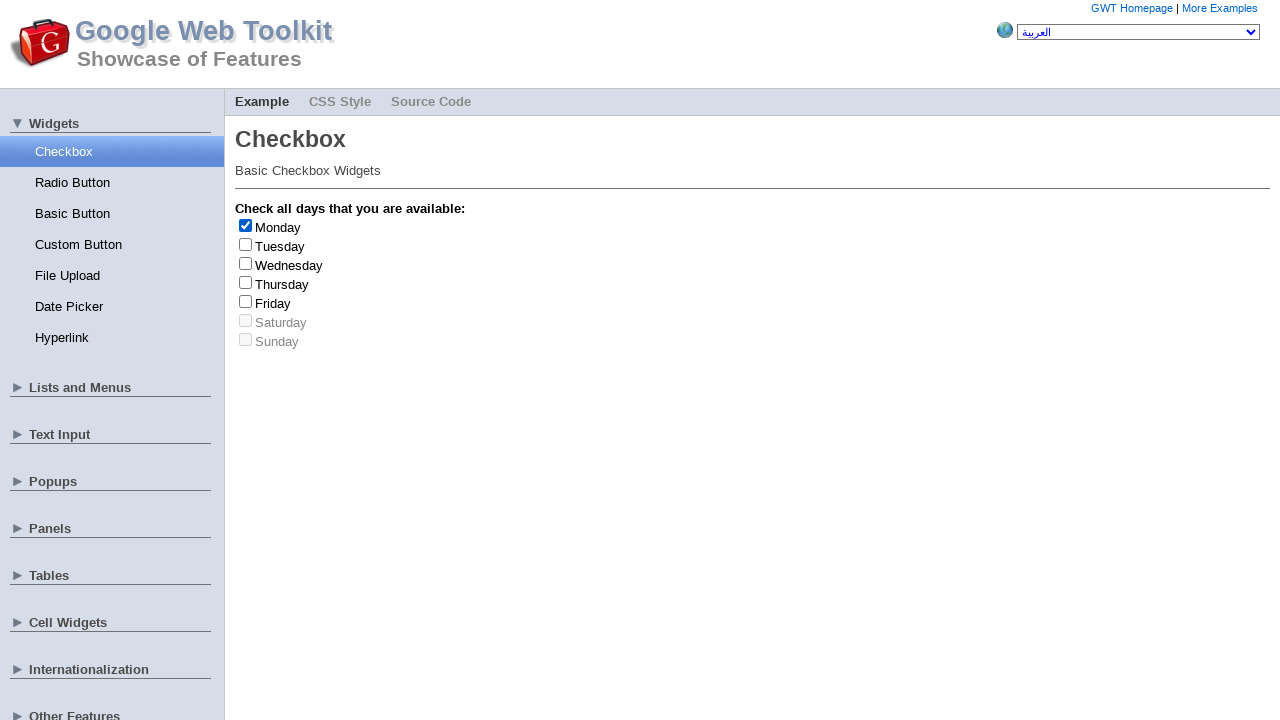

Retrieved label text: Monday
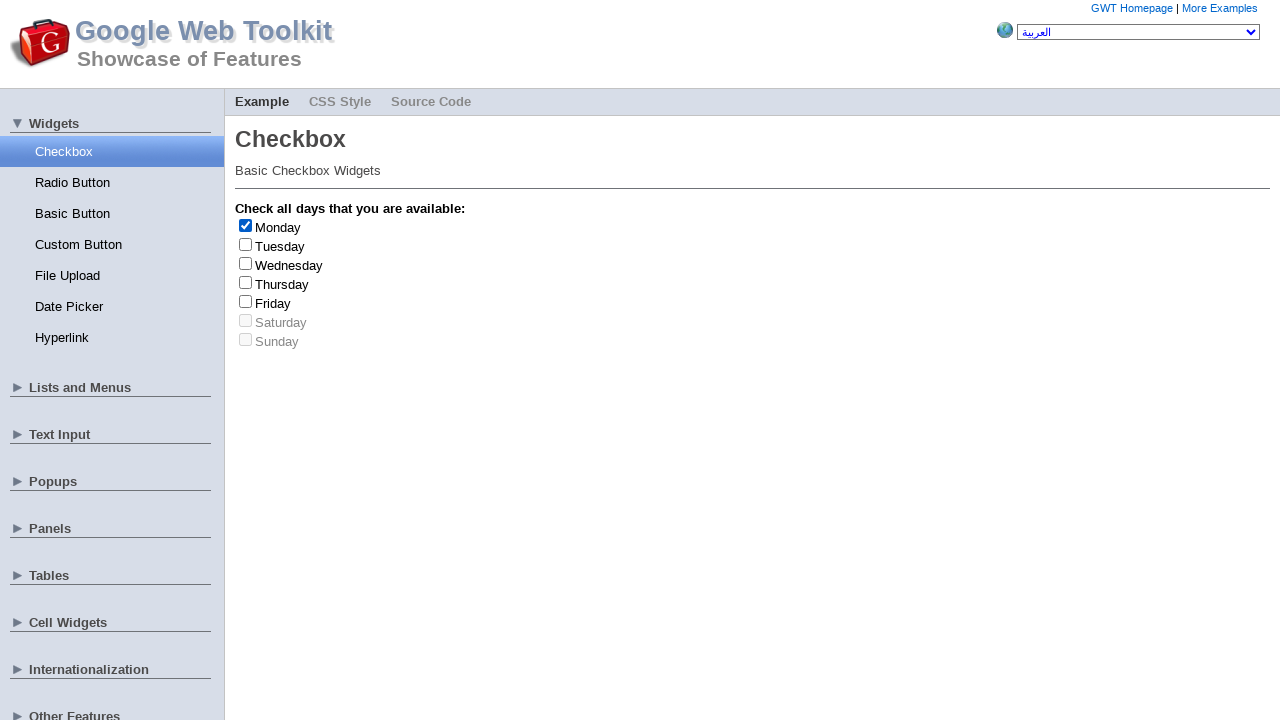

Clicked checkbox at index 0 to uncheck at (246, 225) on input[type='checkbox'] >> nth=0
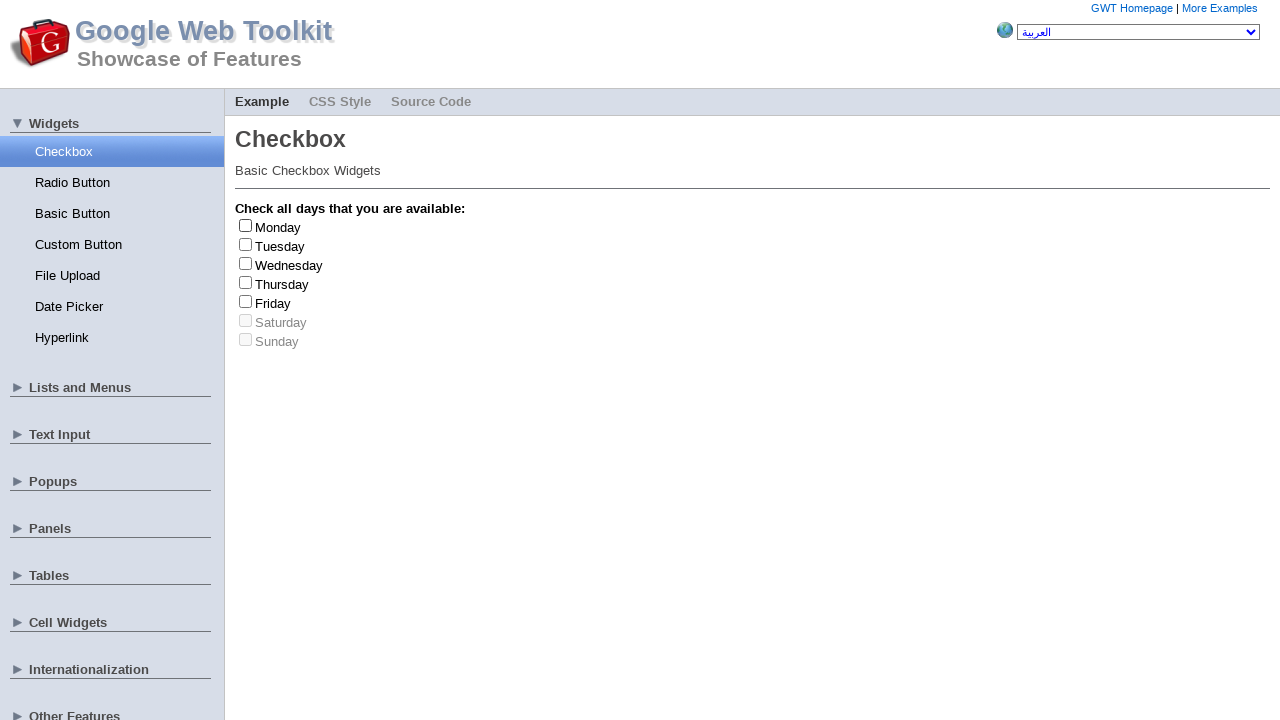

Clicked checkbox at index 1 to check at (246, 244) on input[type='checkbox'] >> nth=1
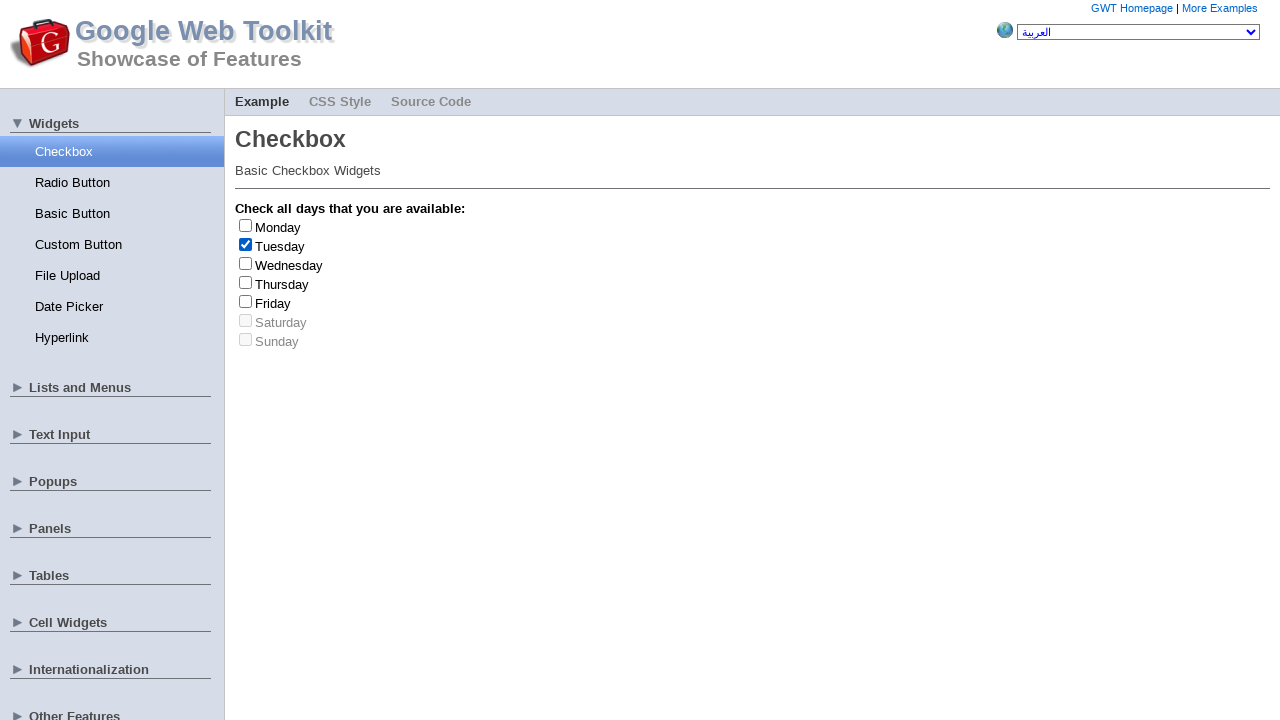

Retrieved label text: Tuesday
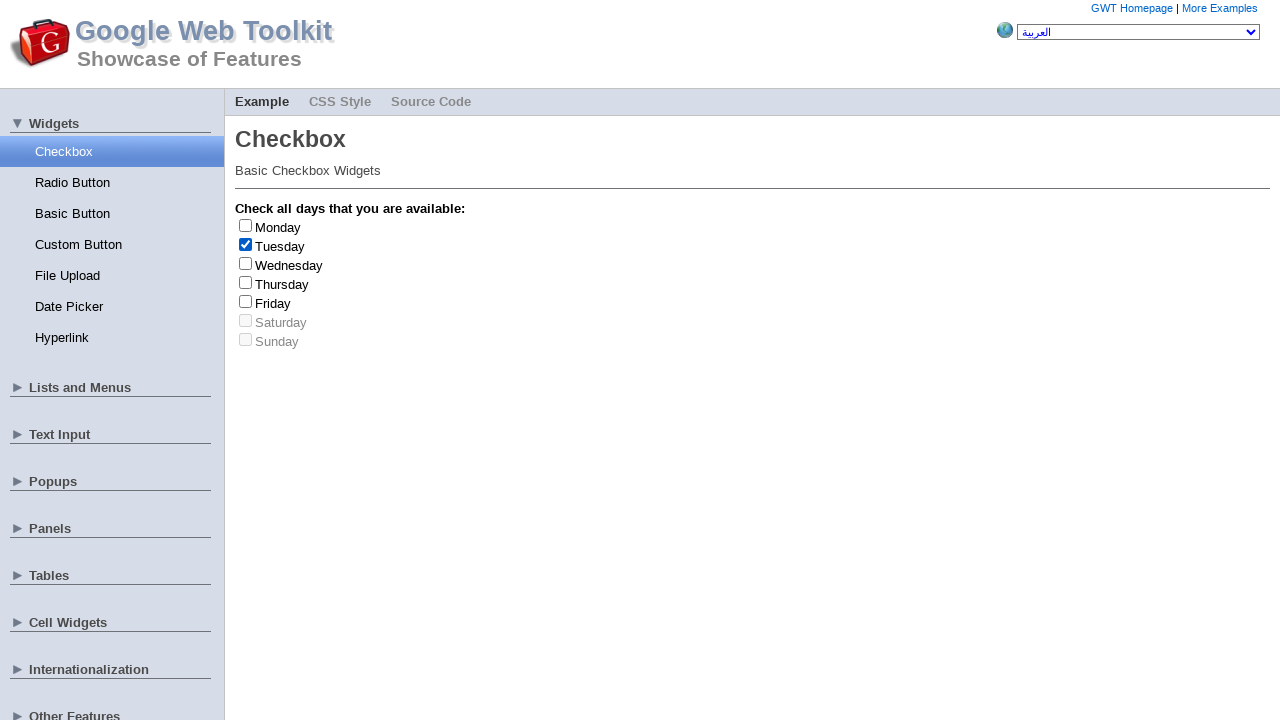

Clicked checkbox at index 1 to uncheck at (246, 244) on input[type='checkbox'] >> nth=1
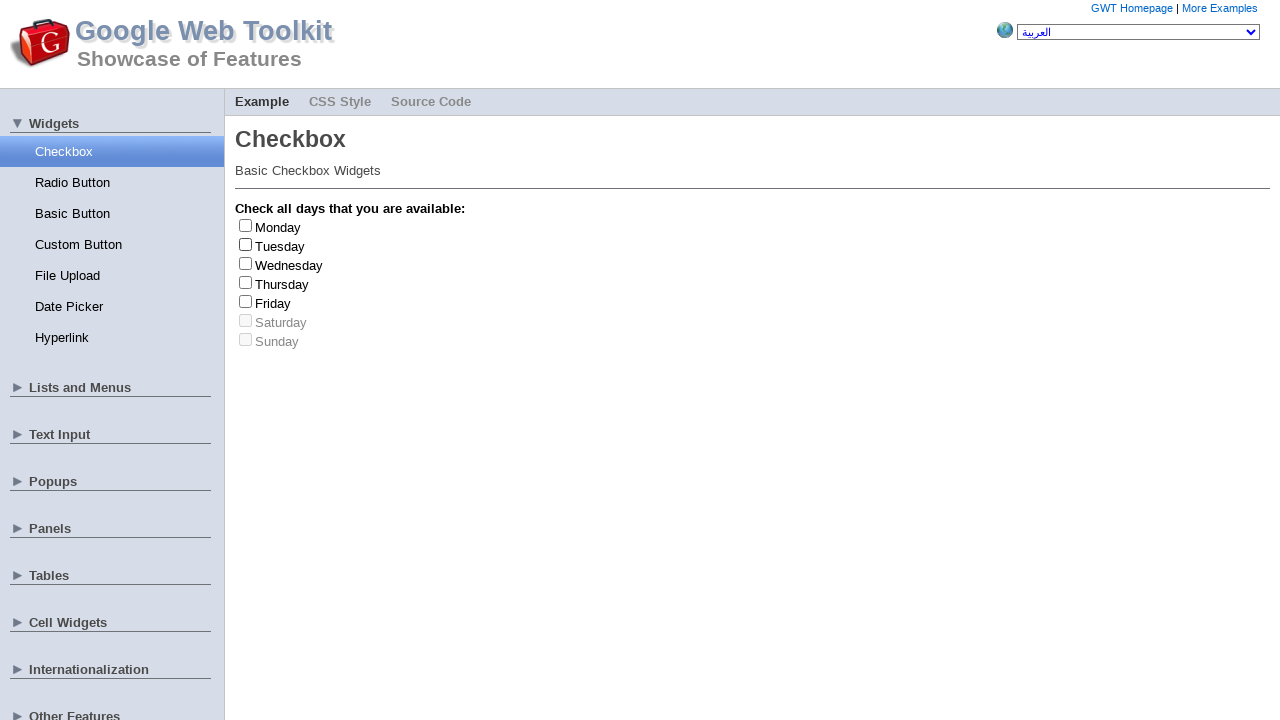

Clicked checkbox at index 2 to check at (246, 263) on input[type='checkbox'] >> nth=2
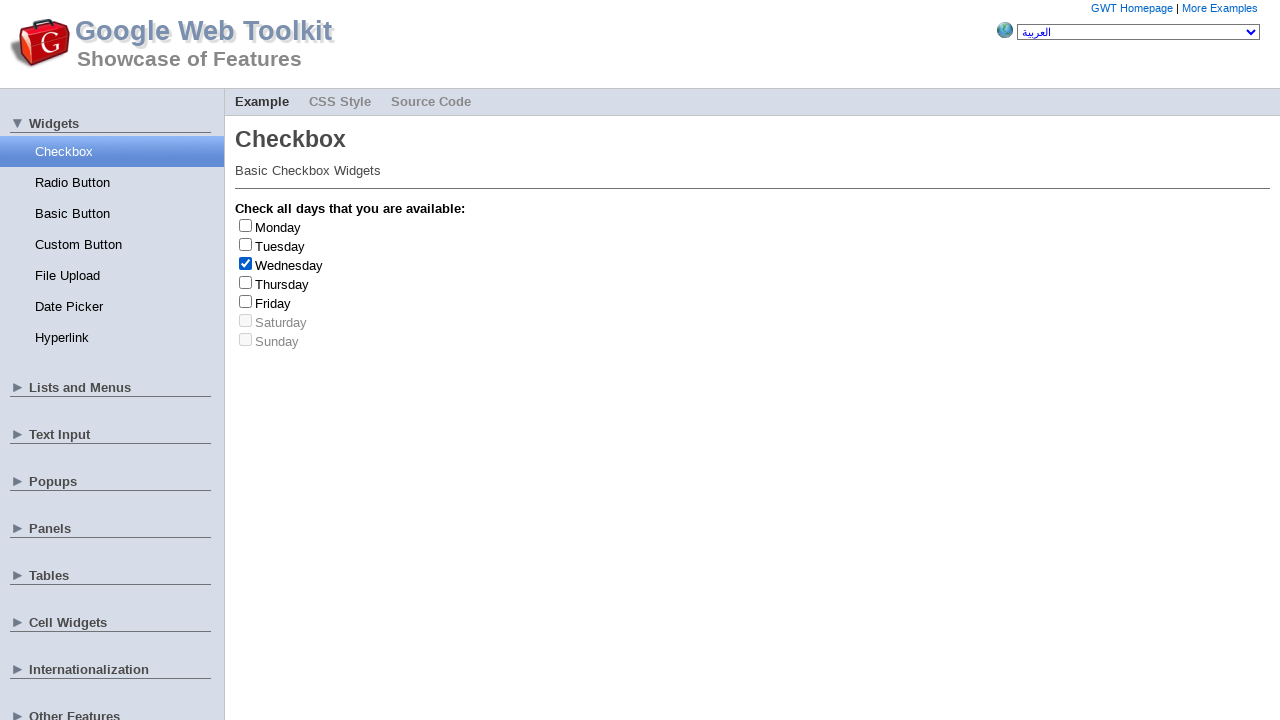

Retrieved label text: Wednesday
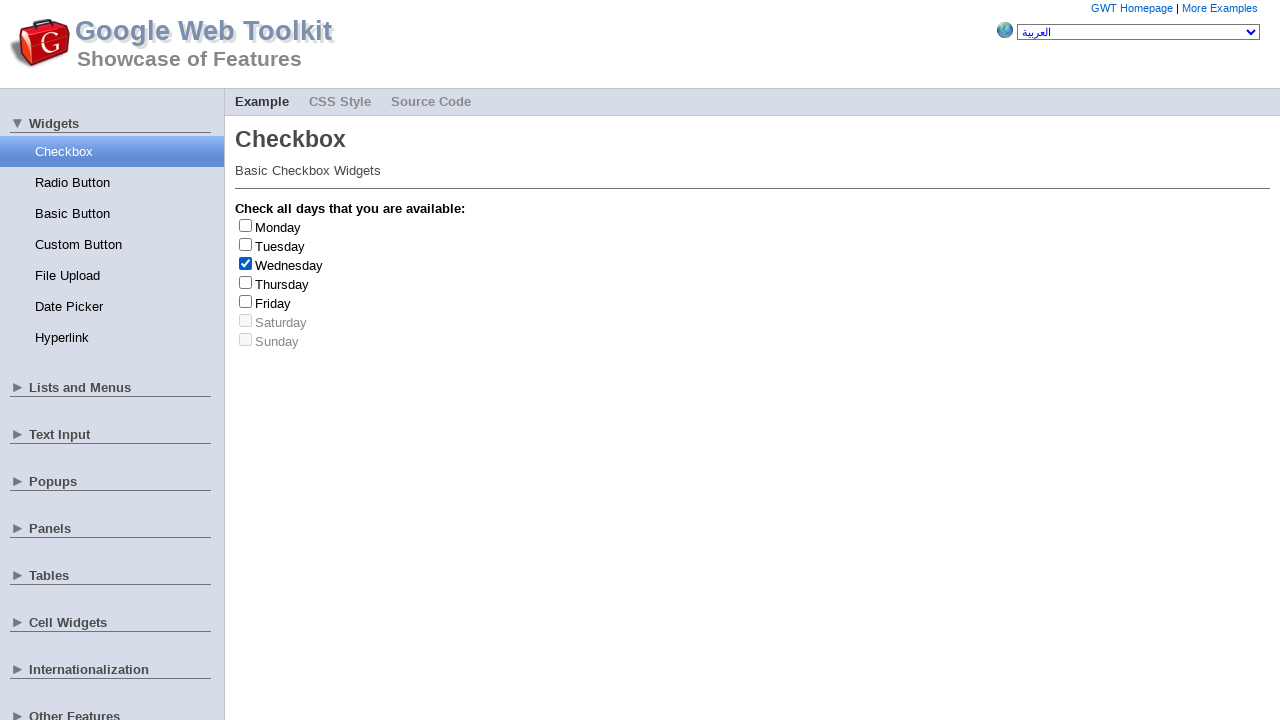

Clicked checkbox at index 2 to uncheck at (246, 263) on input[type='checkbox'] >> nth=2
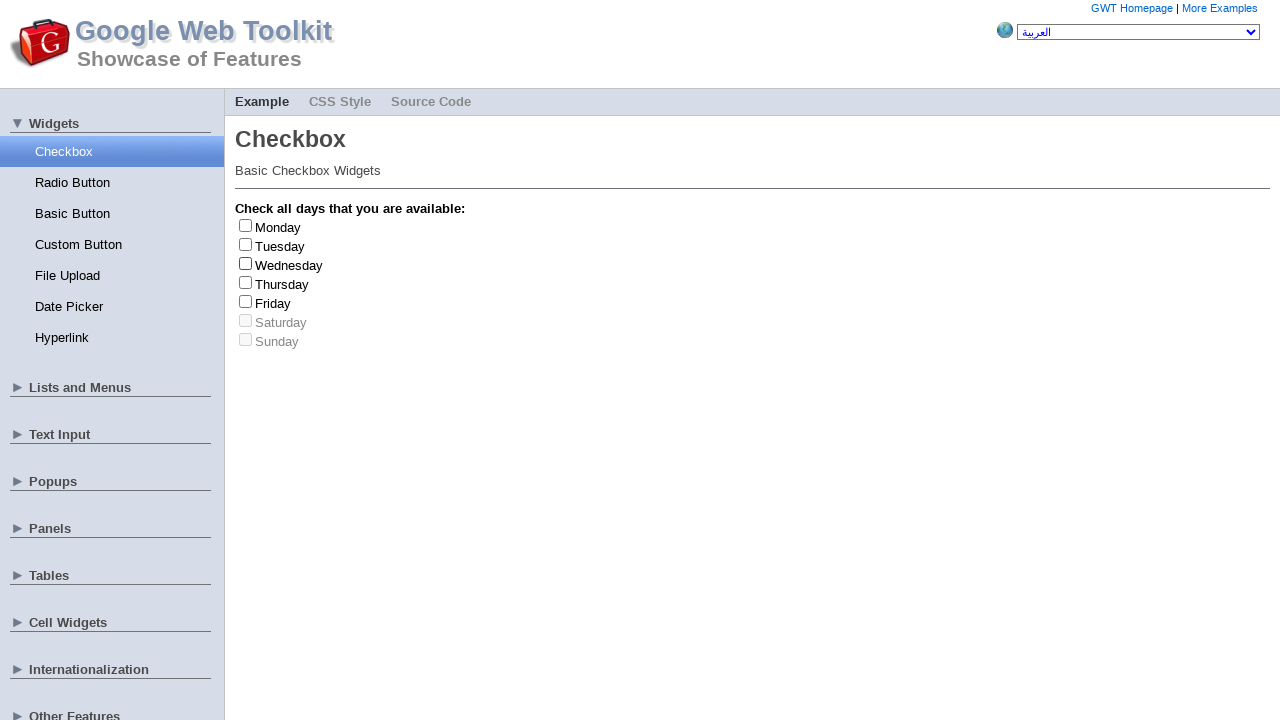

Clicked checkbox at index 4 to check at (246, 301) on input[type='checkbox'] >> nth=4
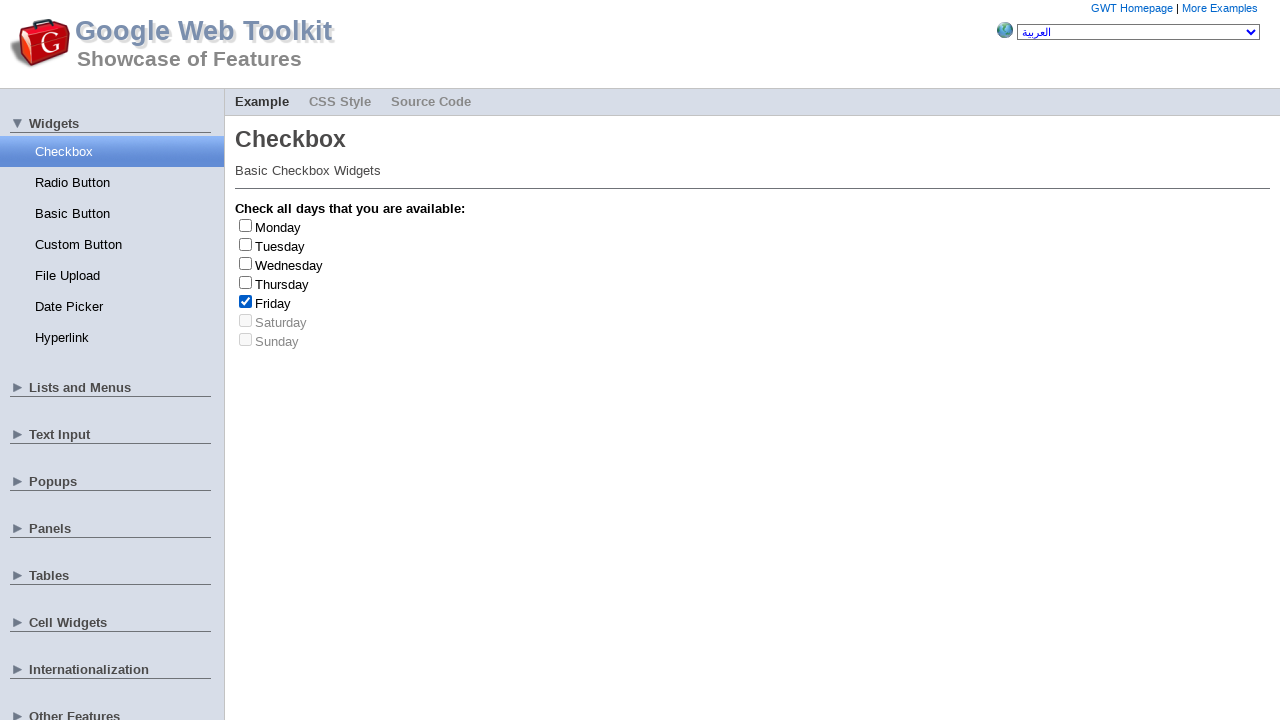

Retrieved label text: Friday
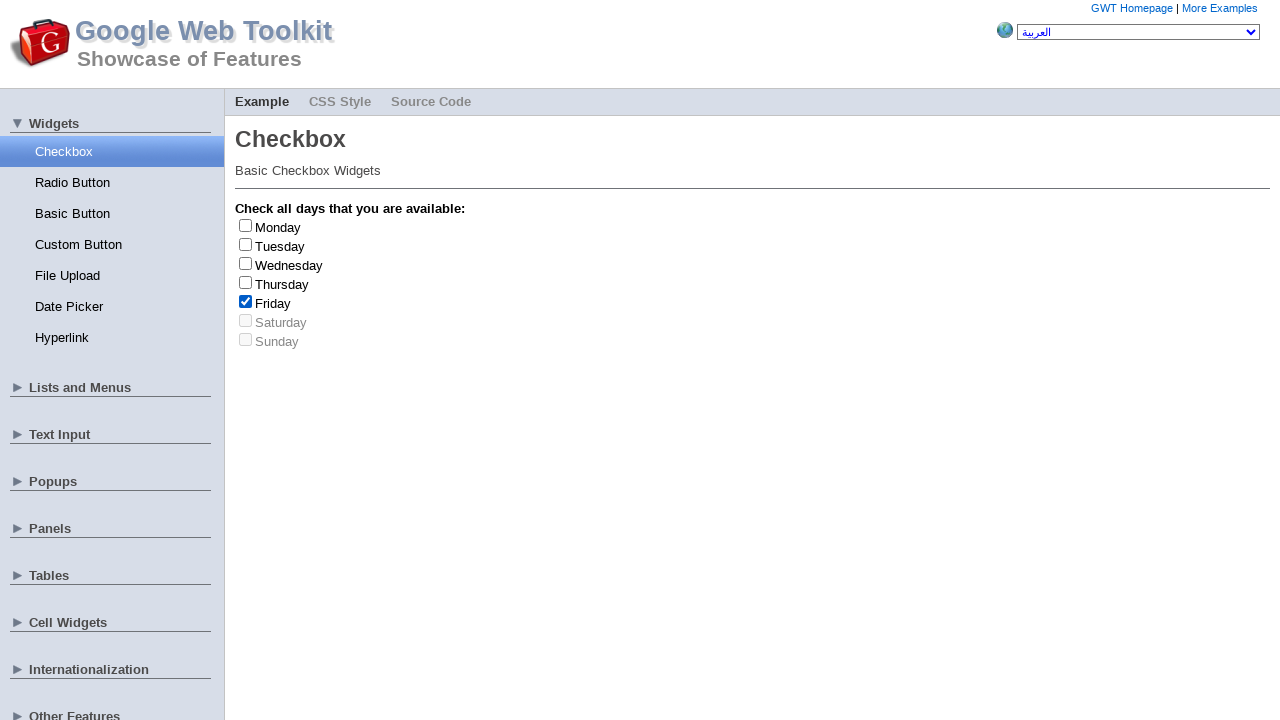

Clicked checkbox at index 4 to uncheck at (246, 301) on input[type='checkbox'] >> nth=4
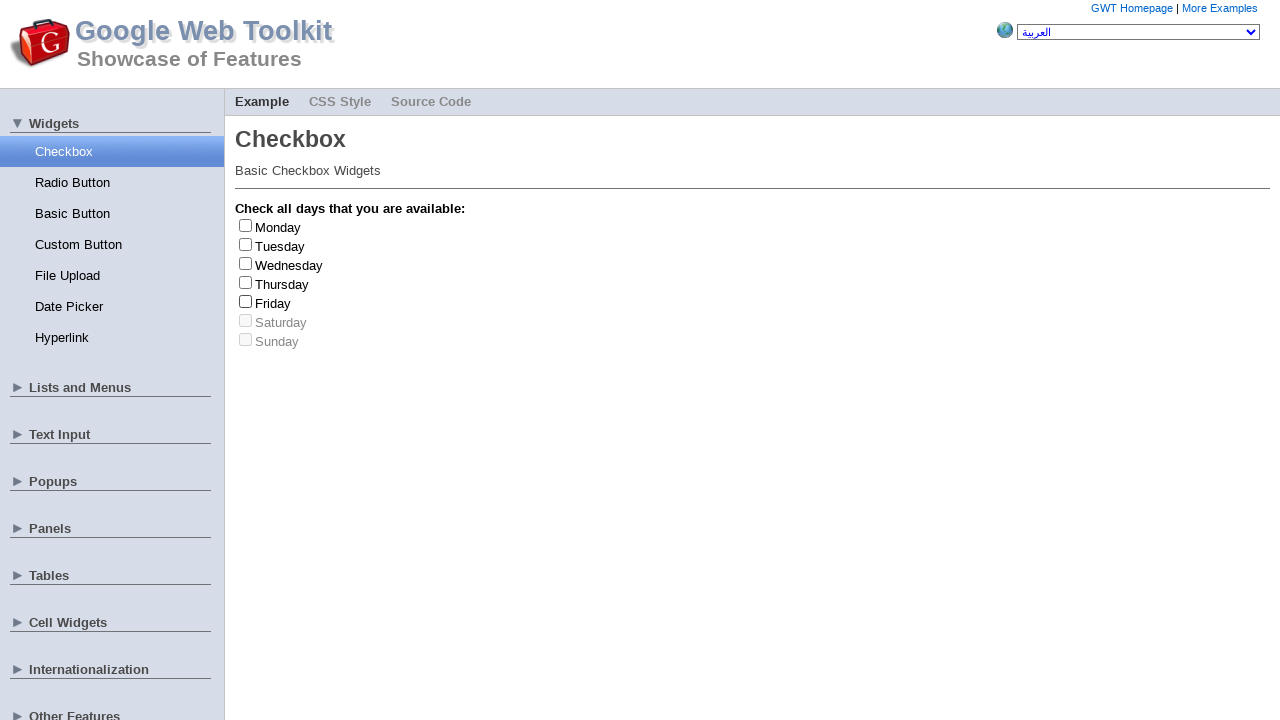

Friday checkbox toggled 1 time(s)
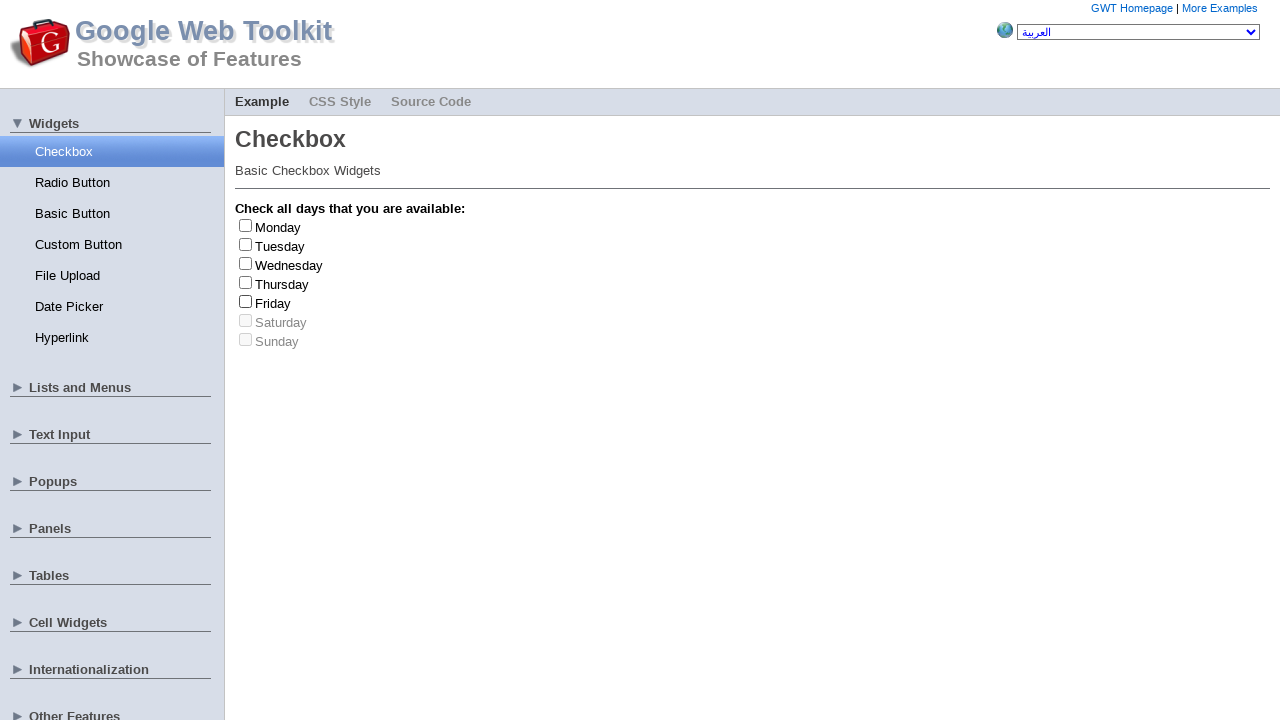

Clicked checkbox at index 4 to check at (246, 301) on input[type='checkbox'] >> nth=4
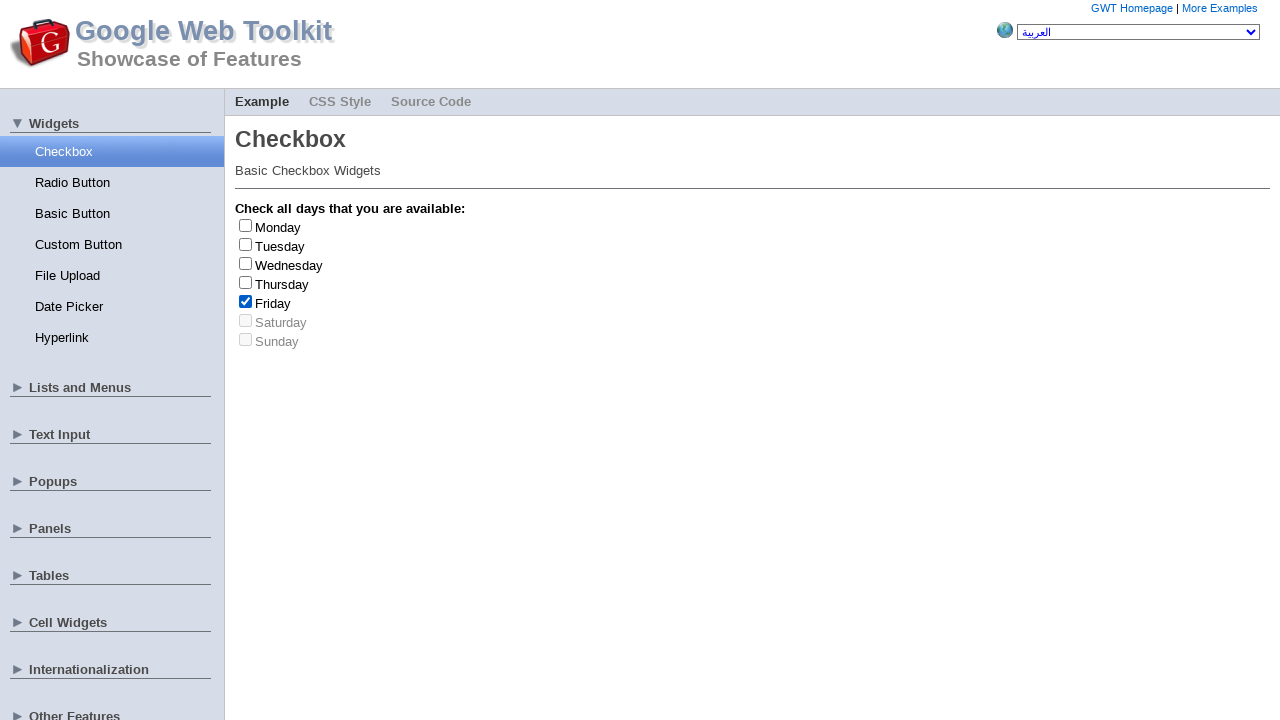

Retrieved label text: Friday
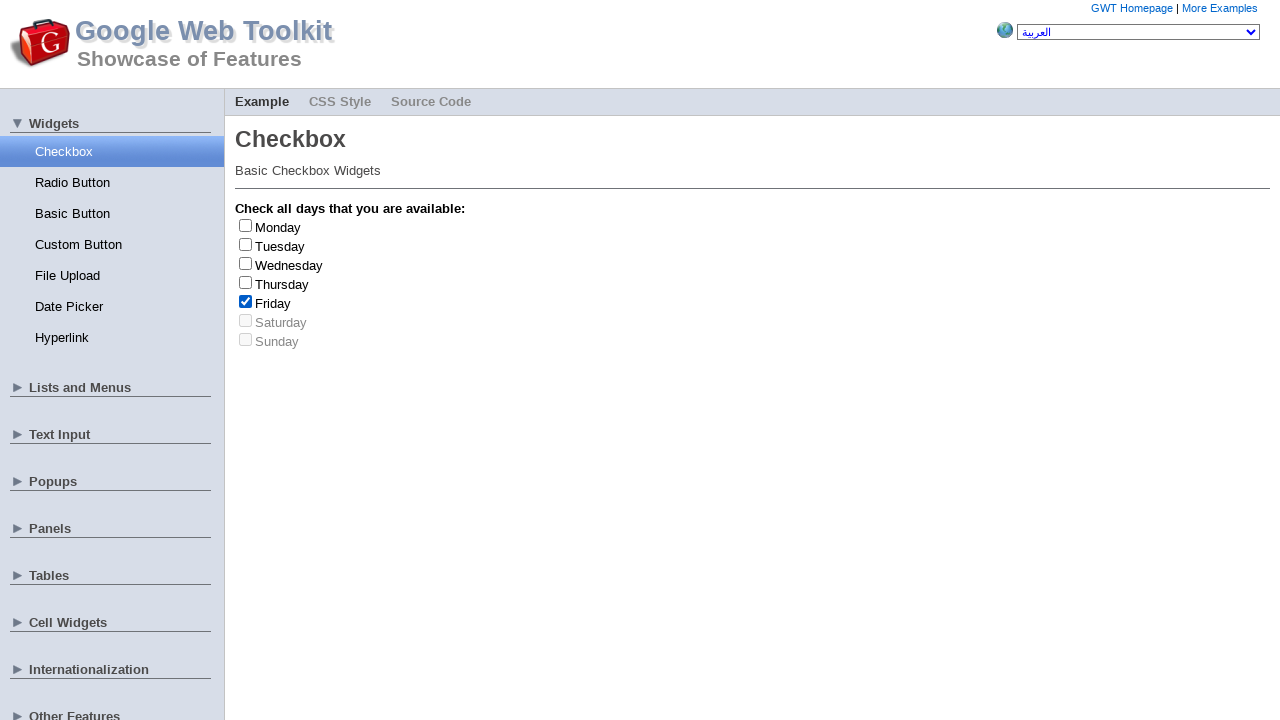

Clicked checkbox at index 4 to uncheck at (246, 301) on input[type='checkbox'] >> nth=4
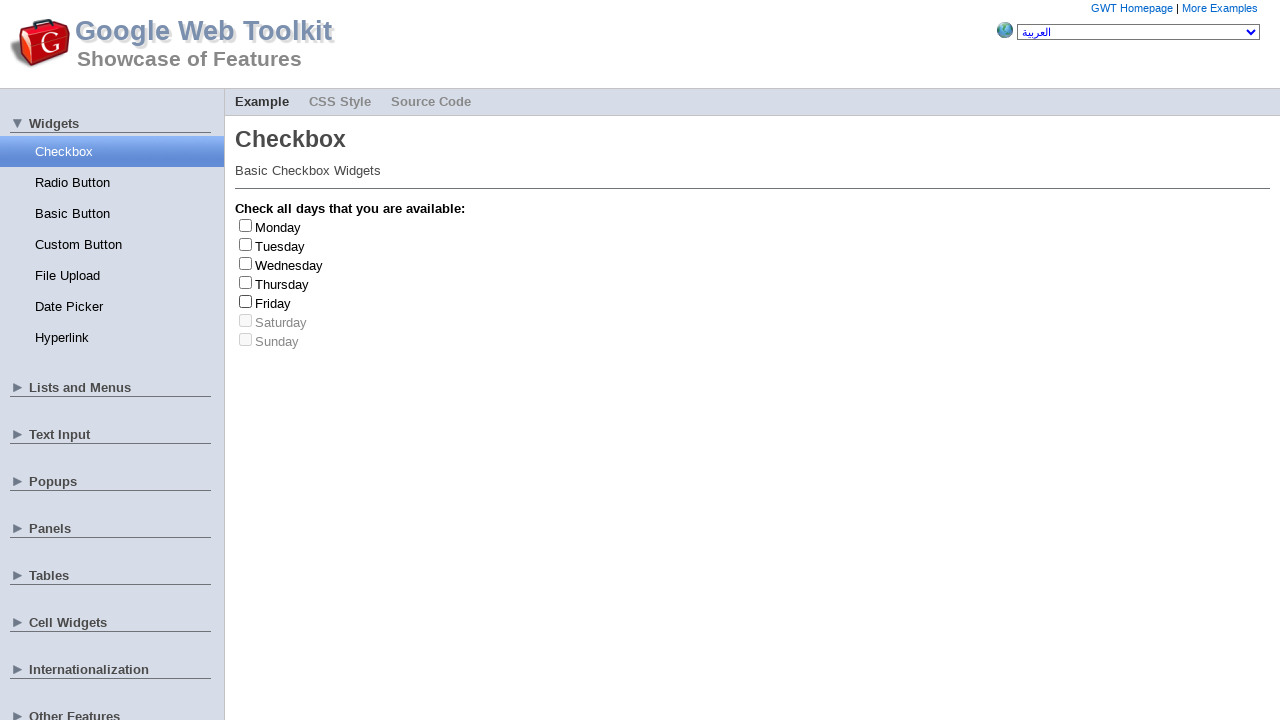

Friday checkbox toggled 2 time(s)
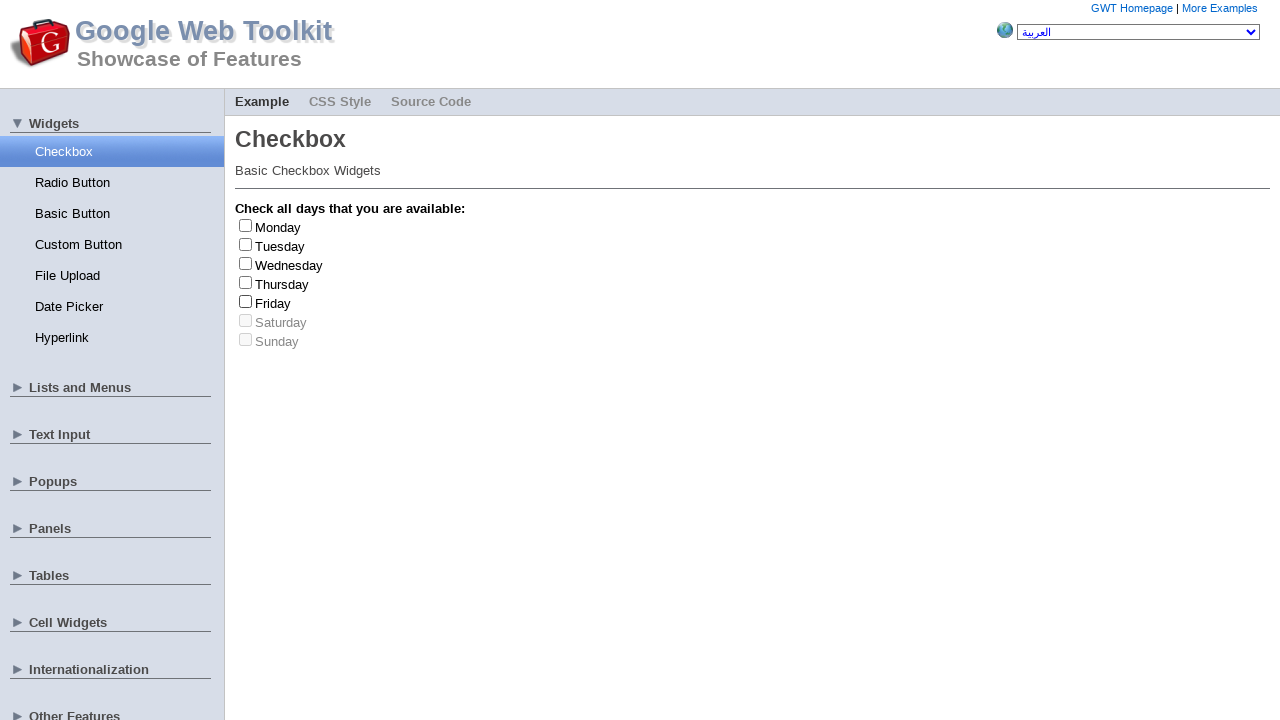

Clicked checkbox at index 3 to check at (246, 282) on input[type='checkbox'] >> nth=3
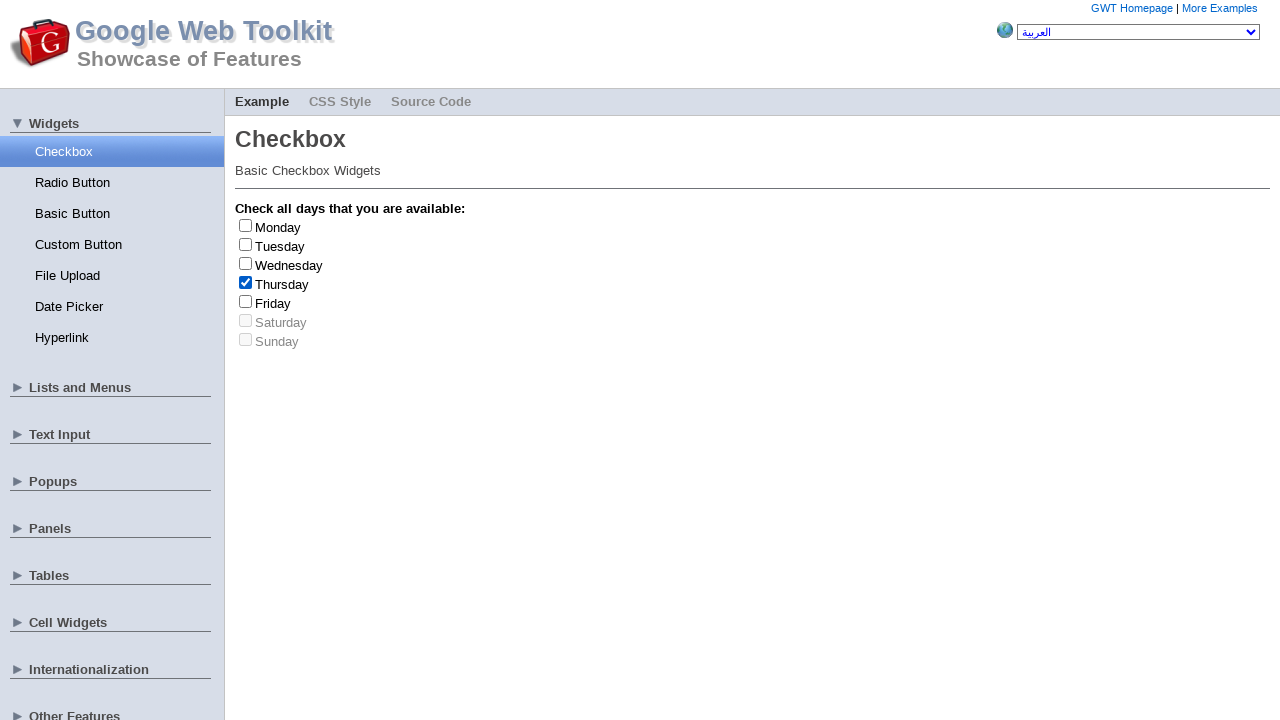

Retrieved label text: Thursday
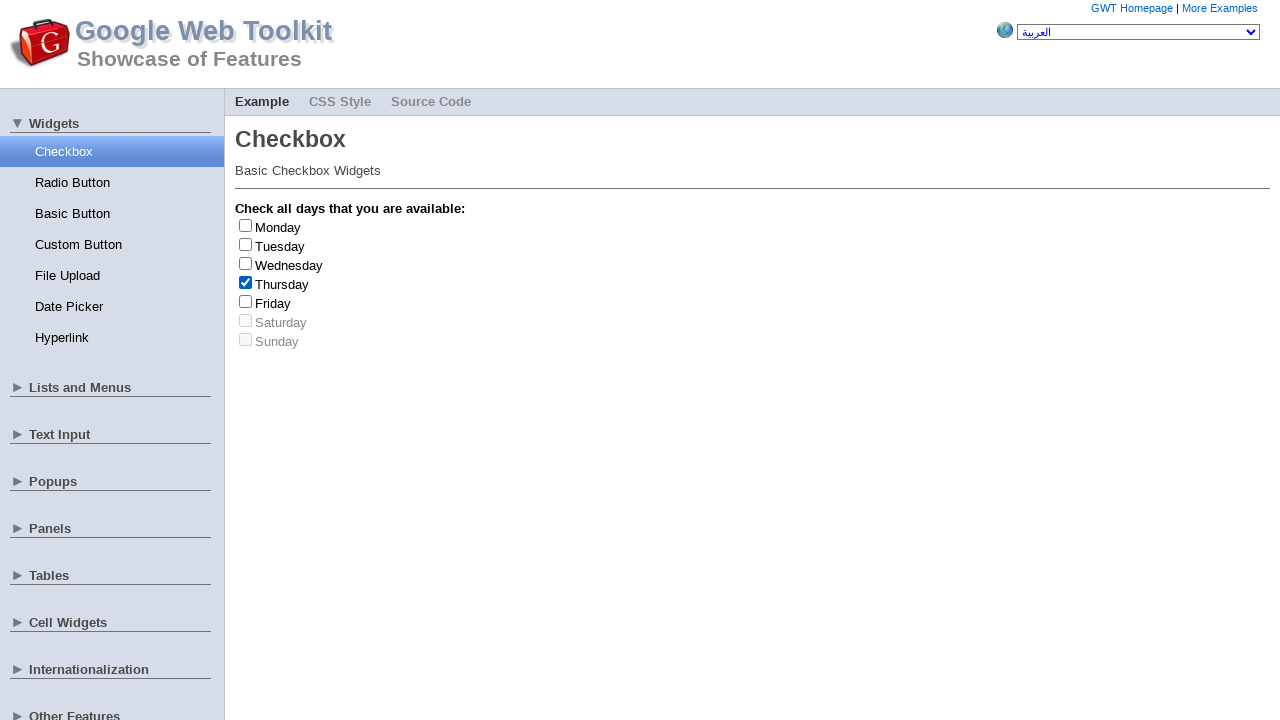

Clicked checkbox at index 3 to uncheck at (246, 282) on input[type='checkbox'] >> nth=3
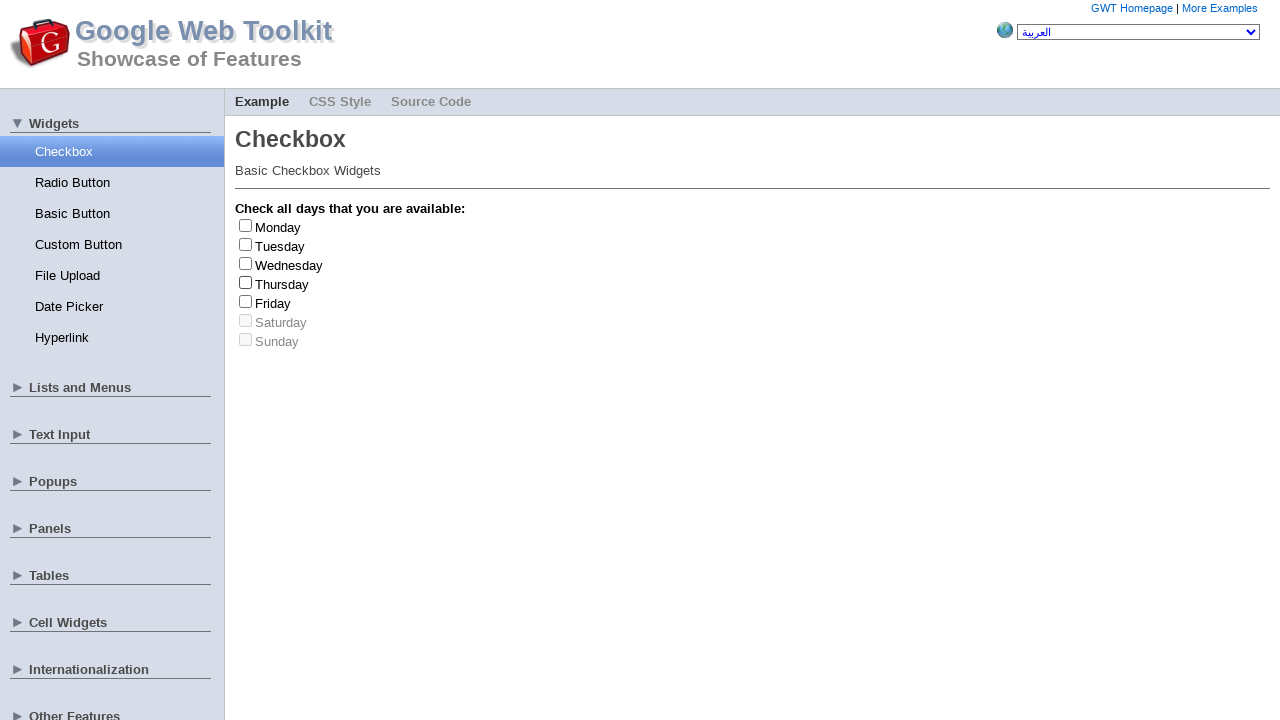

Clicked checkbox at index 1 to check at (246, 244) on input[type='checkbox'] >> nth=1
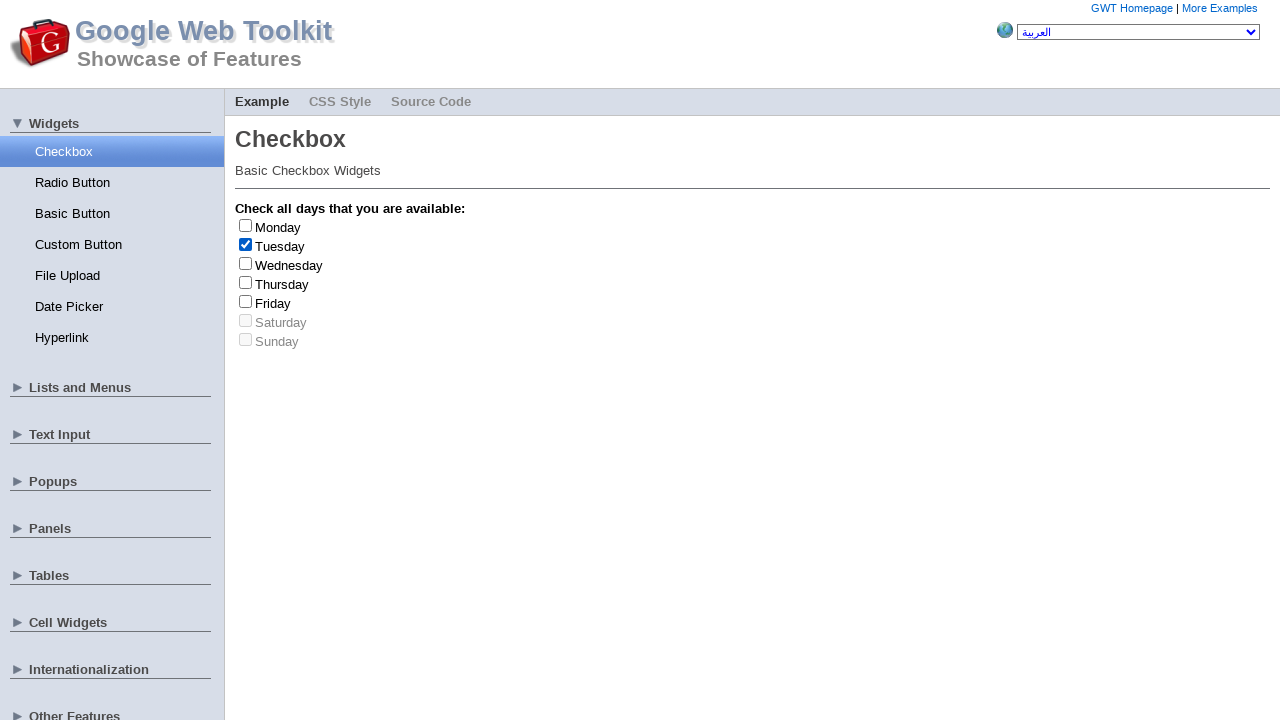

Retrieved label text: Tuesday
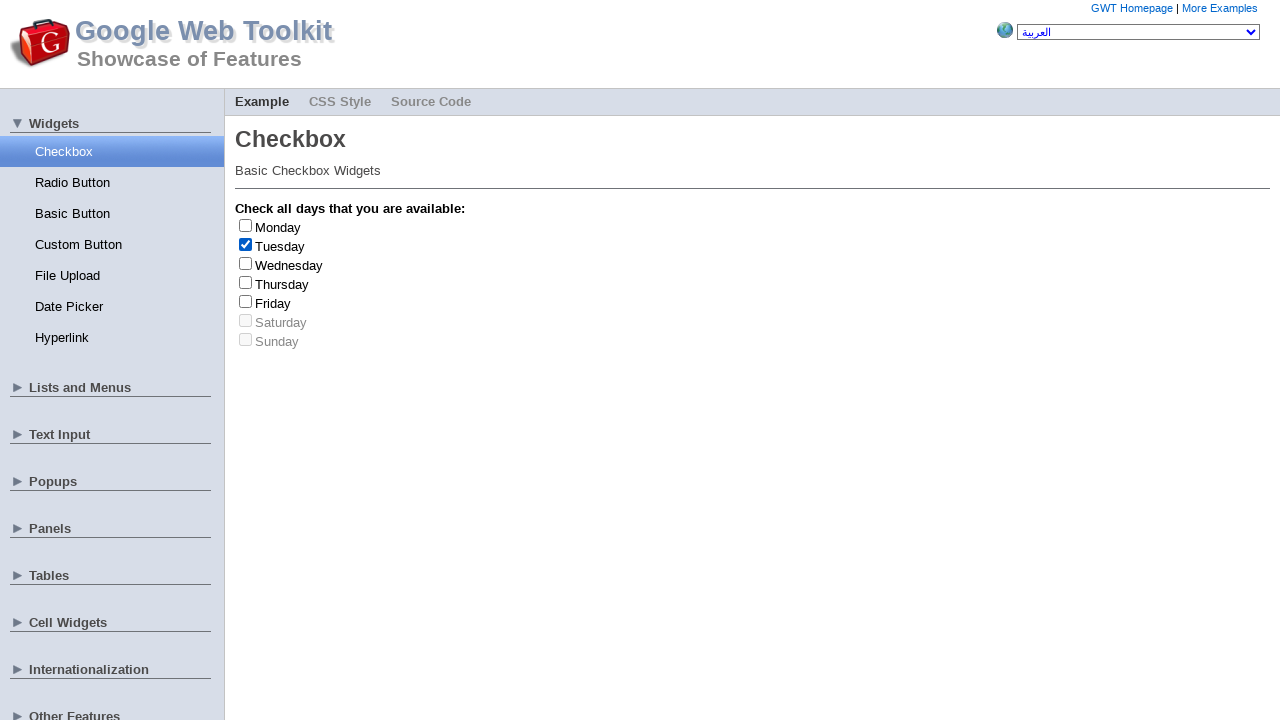

Clicked checkbox at index 1 to uncheck at (246, 244) on input[type='checkbox'] >> nth=1
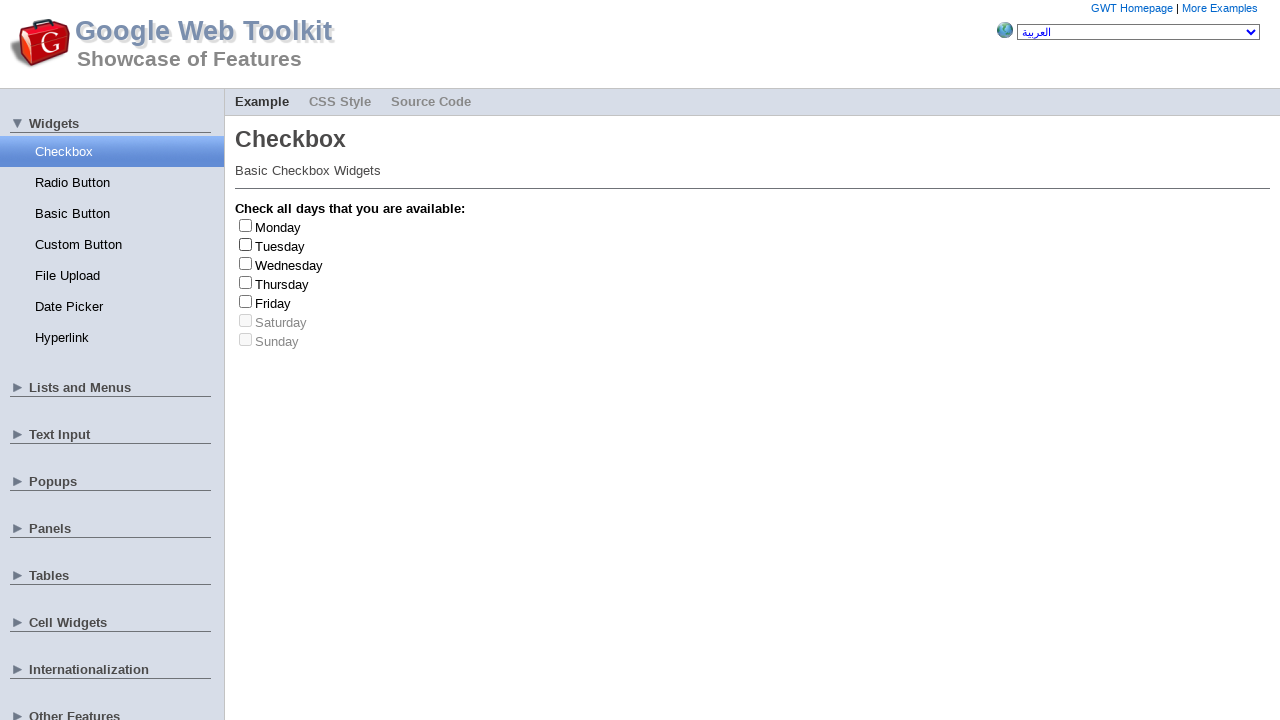

Clicked checkbox at index 3 to check at (246, 282) on input[type='checkbox'] >> nth=3
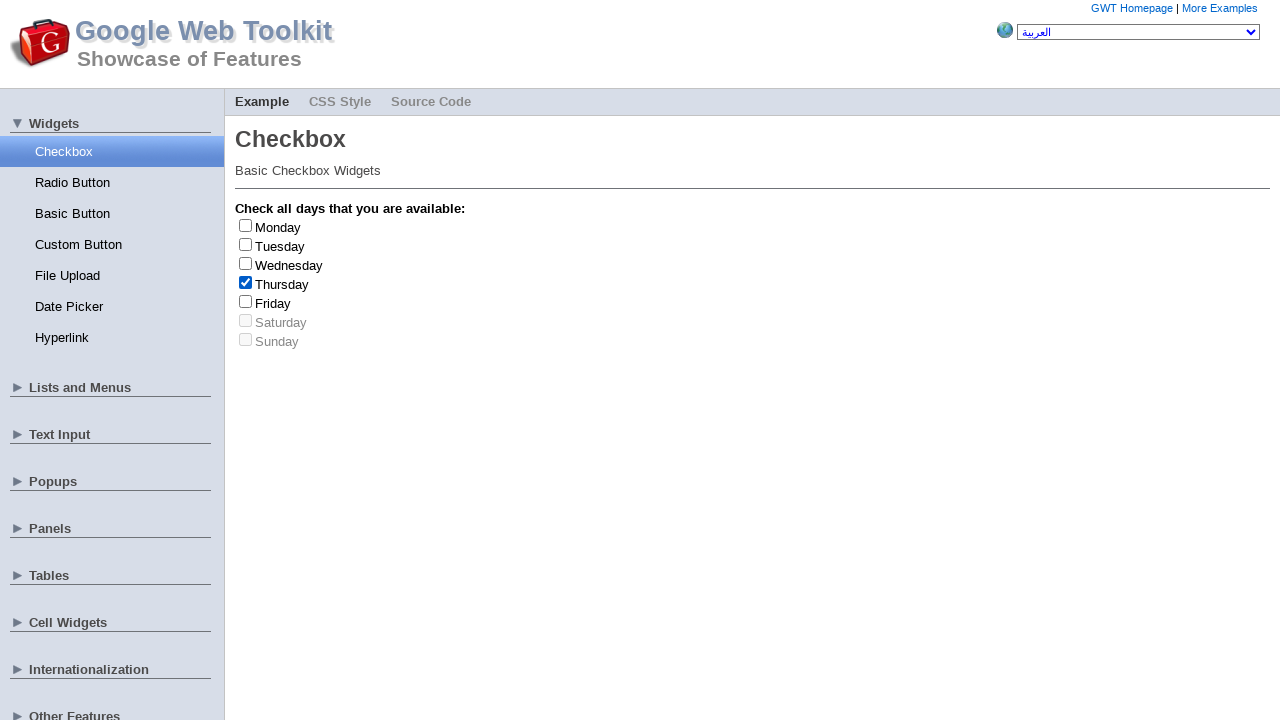

Retrieved label text: Thursday
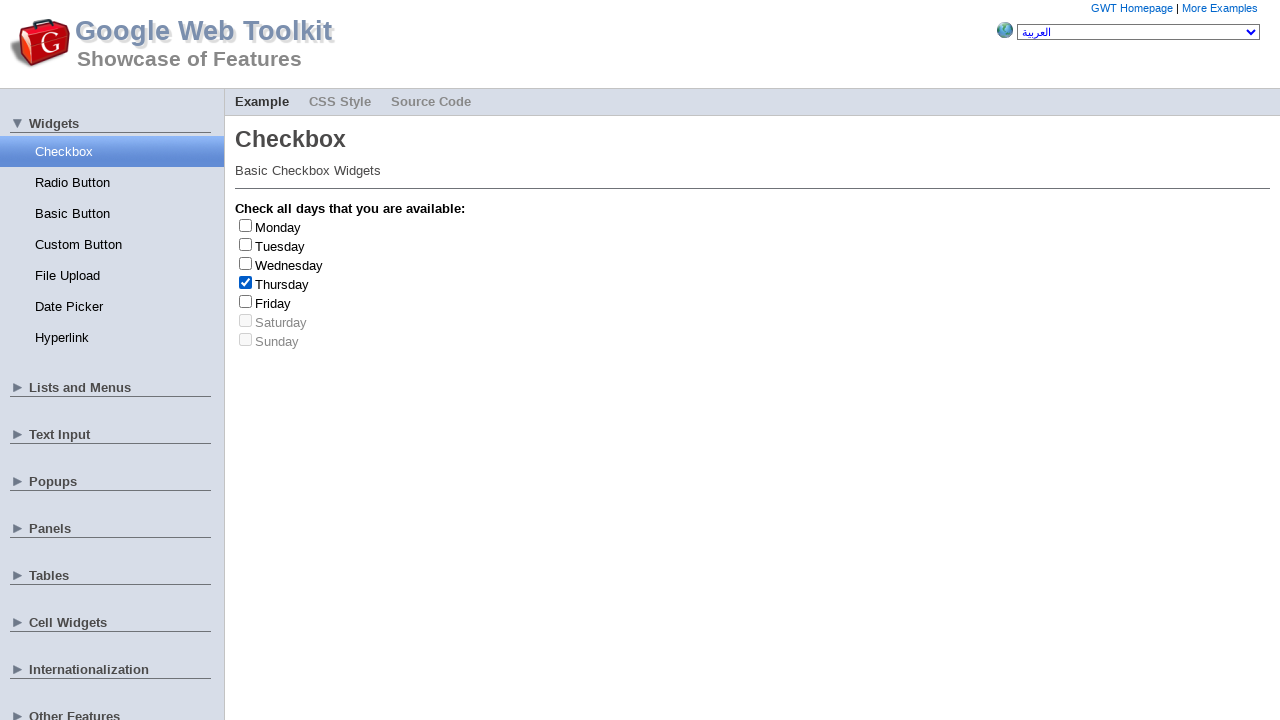

Clicked checkbox at index 3 to uncheck at (246, 282) on input[type='checkbox'] >> nth=3
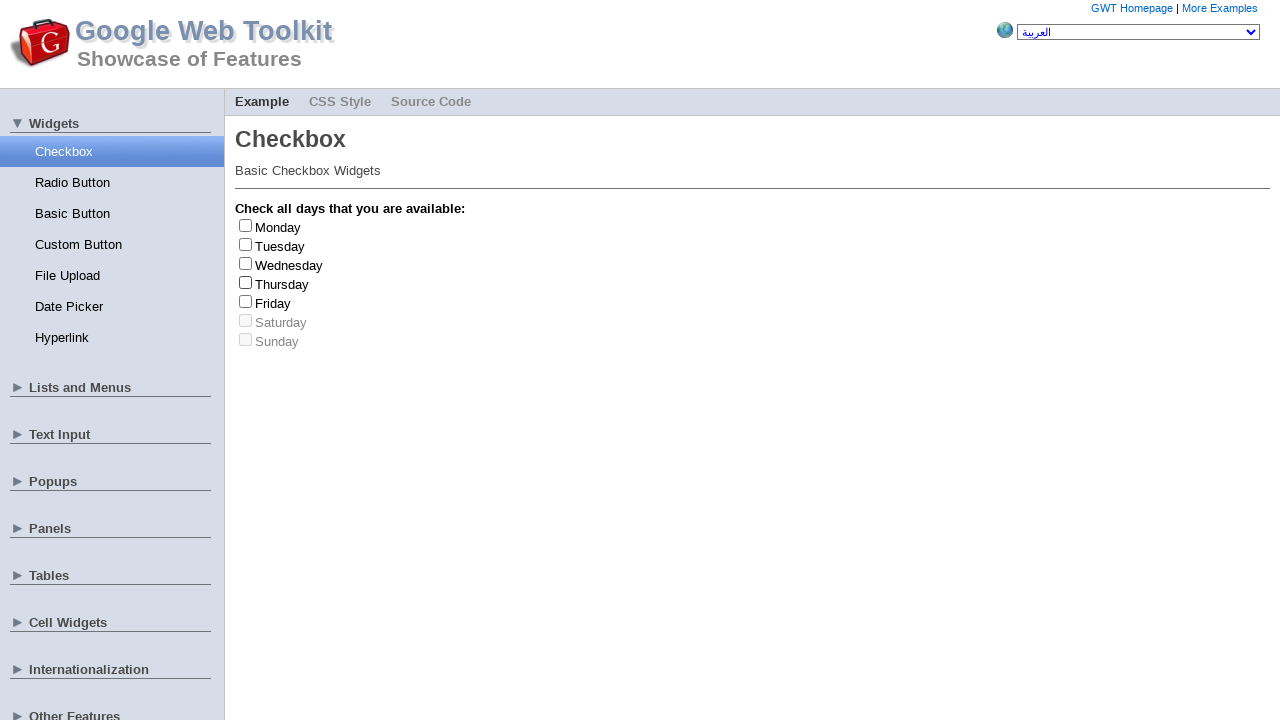

Clicked checkbox at index 2 to check at (246, 263) on input[type='checkbox'] >> nth=2
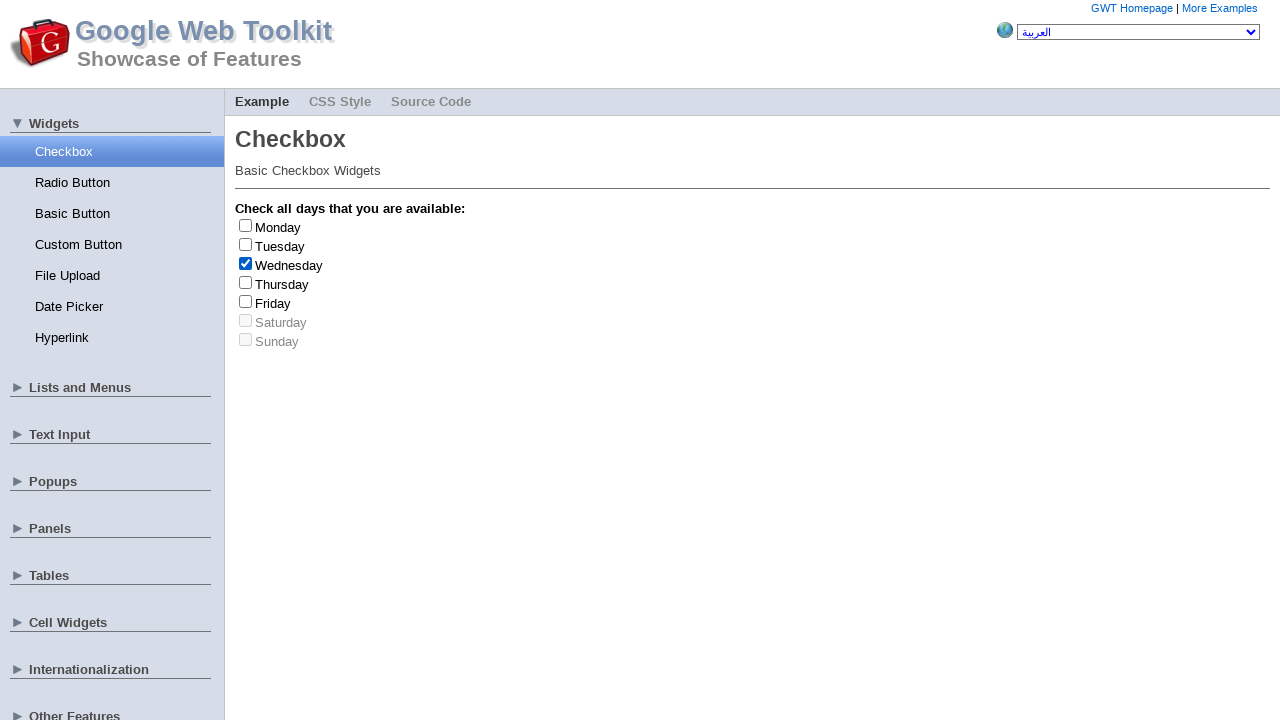

Retrieved label text: Wednesday
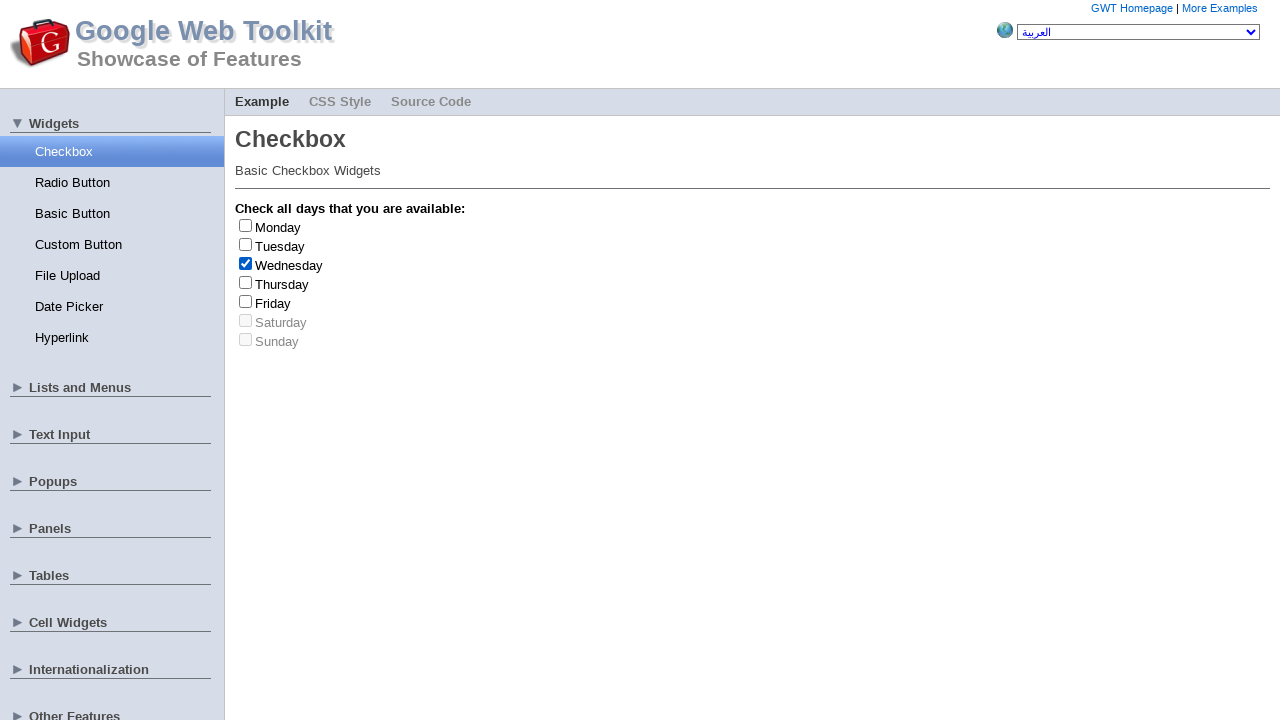

Clicked checkbox at index 2 to uncheck at (246, 263) on input[type='checkbox'] >> nth=2
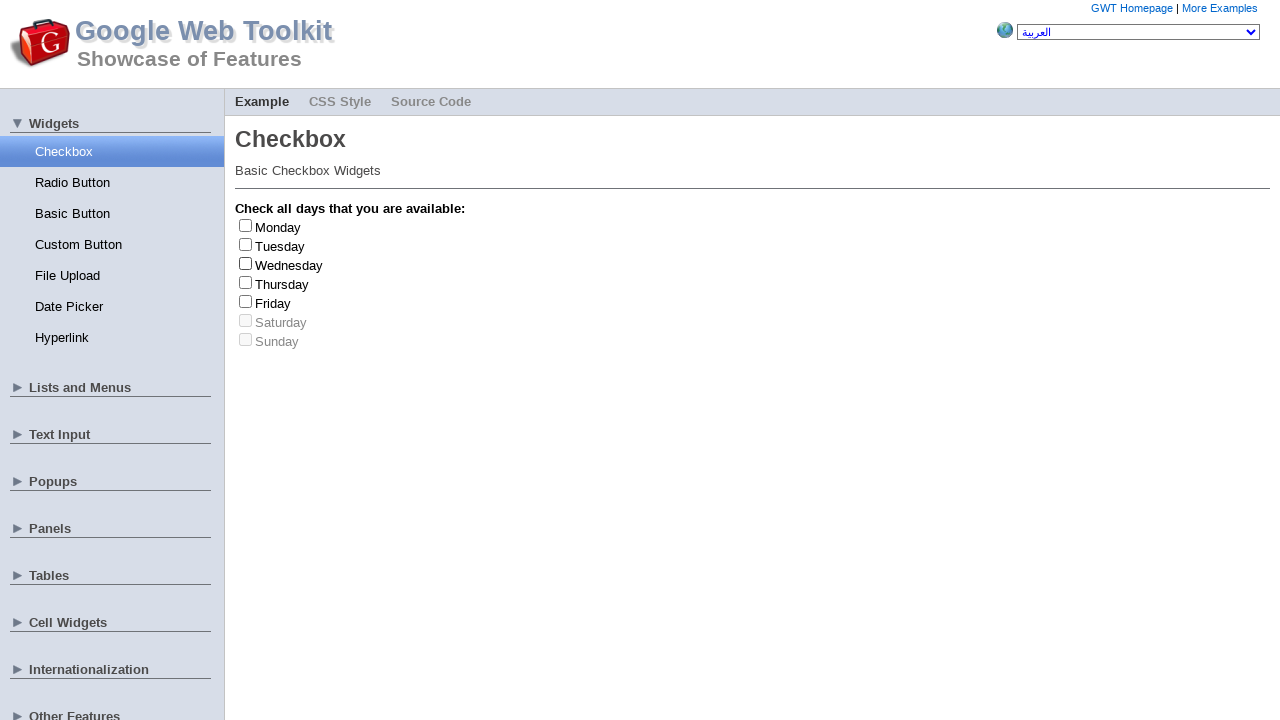

Clicked checkbox at index 3 to check at (246, 282) on input[type='checkbox'] >> nth=3
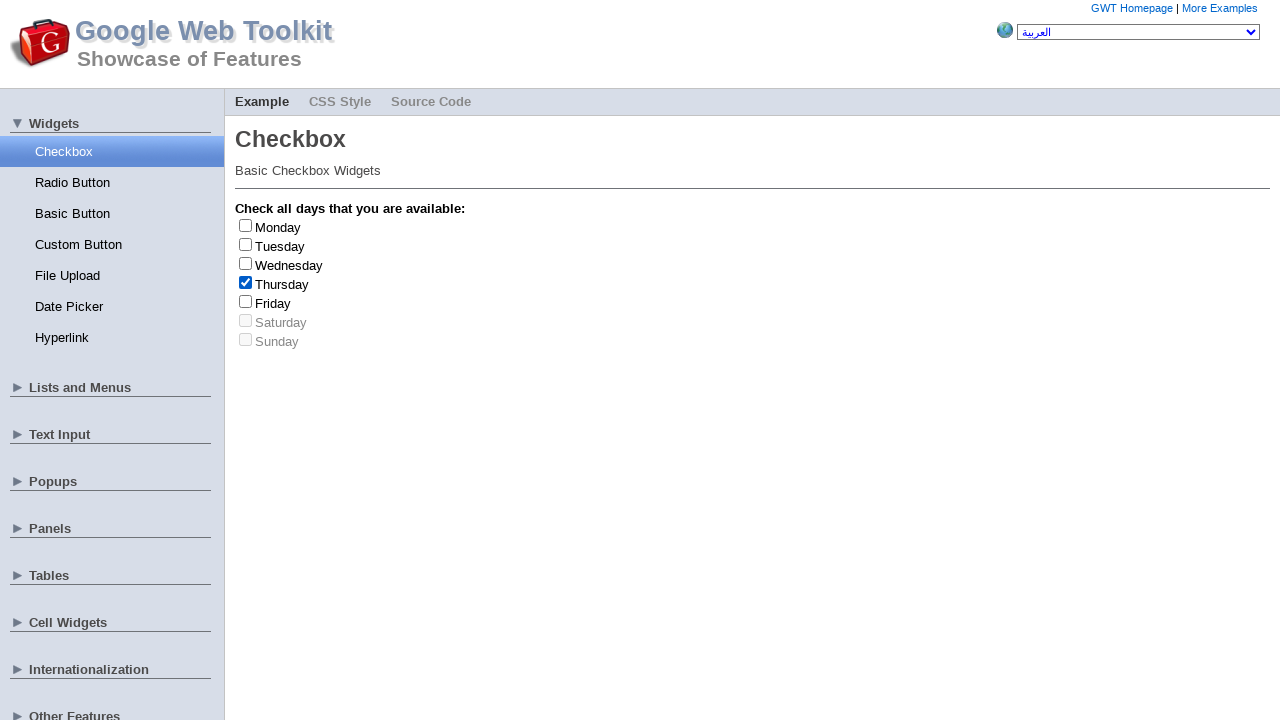

Retrieved label text: Thursday
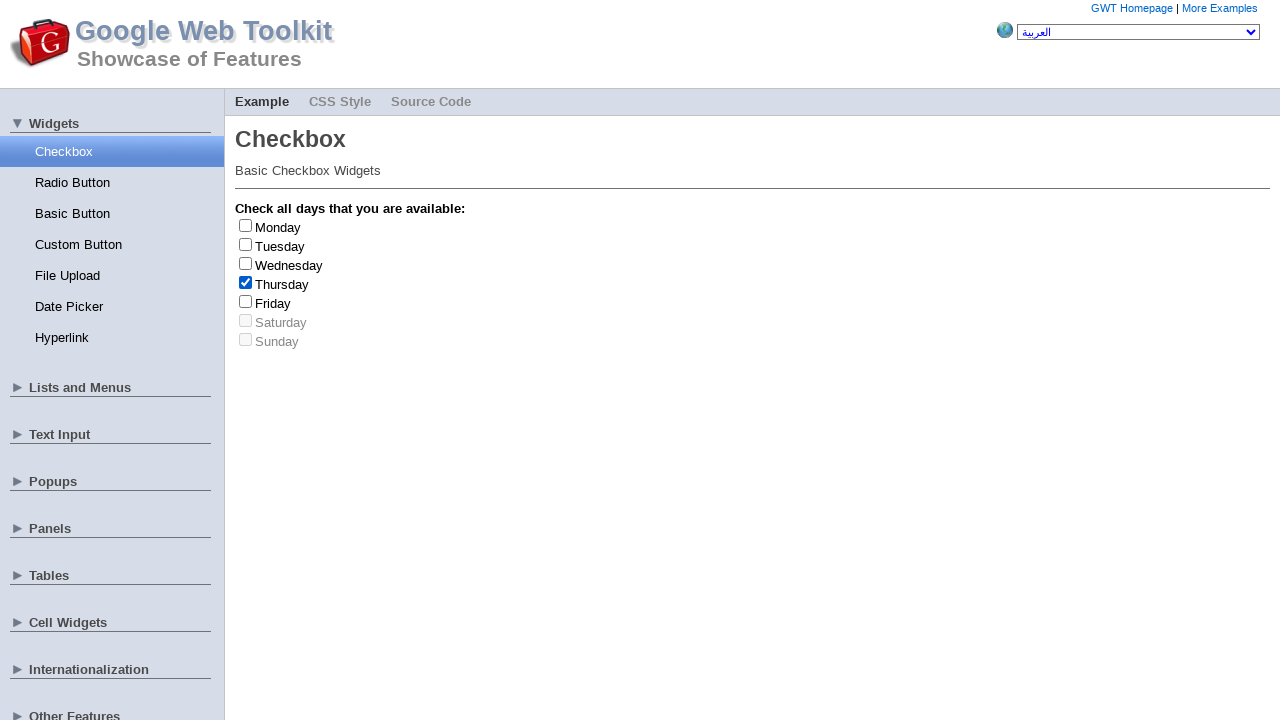

Clicked checkbox at index 3 to uncheck at (246, 282) on input[type='checkbox'] >> nth=3
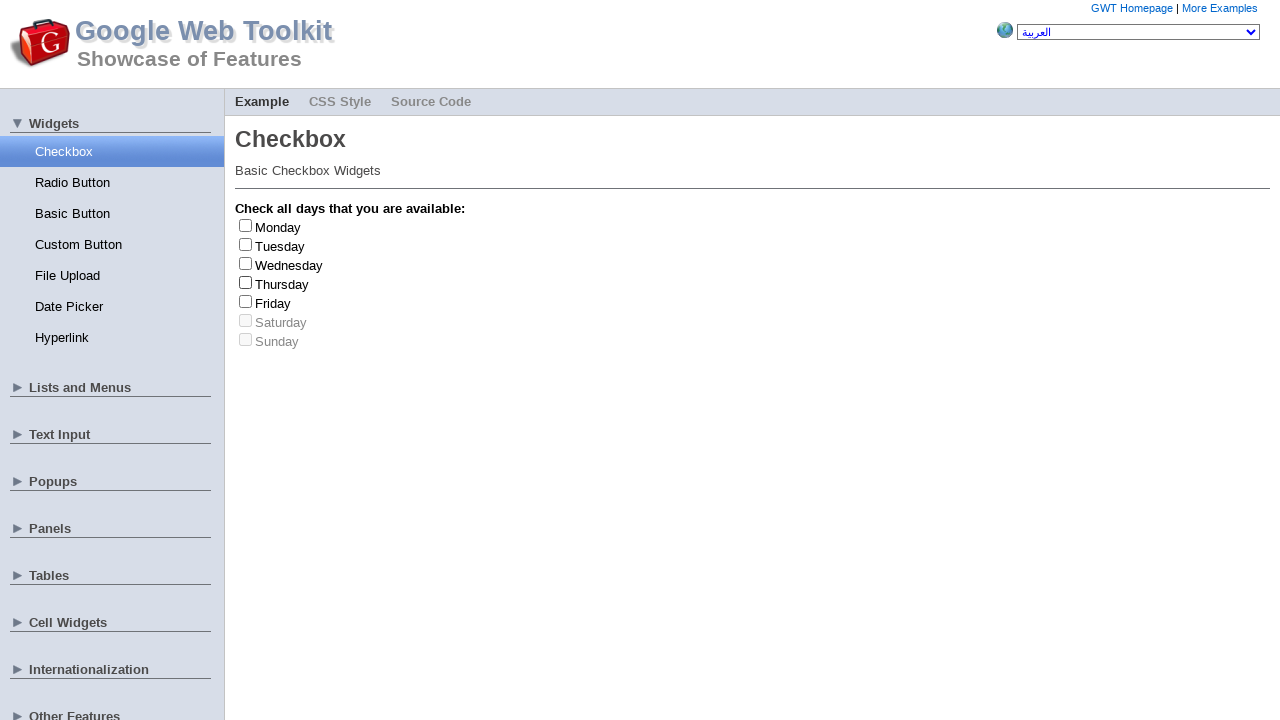

Clicked checkbox at index 2 to check at (246, 263) on input[type='checkbox'] >> nth=2
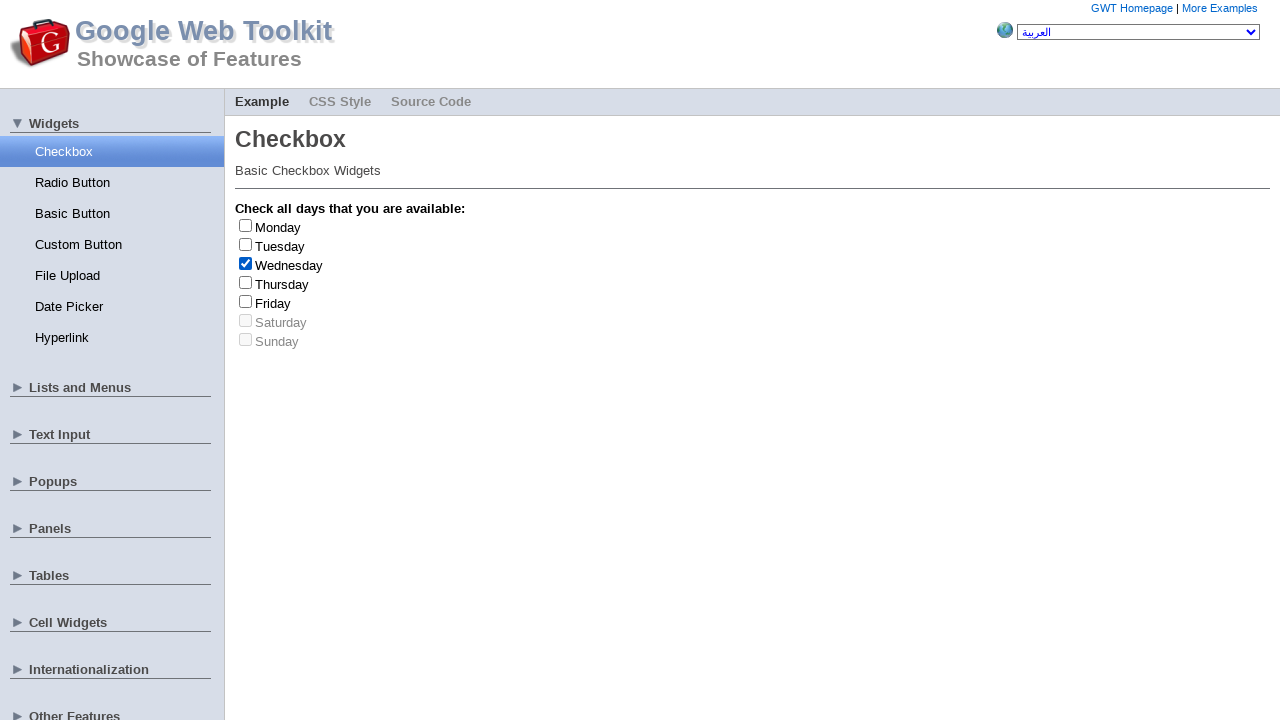

Retrieved label text: Wednesday
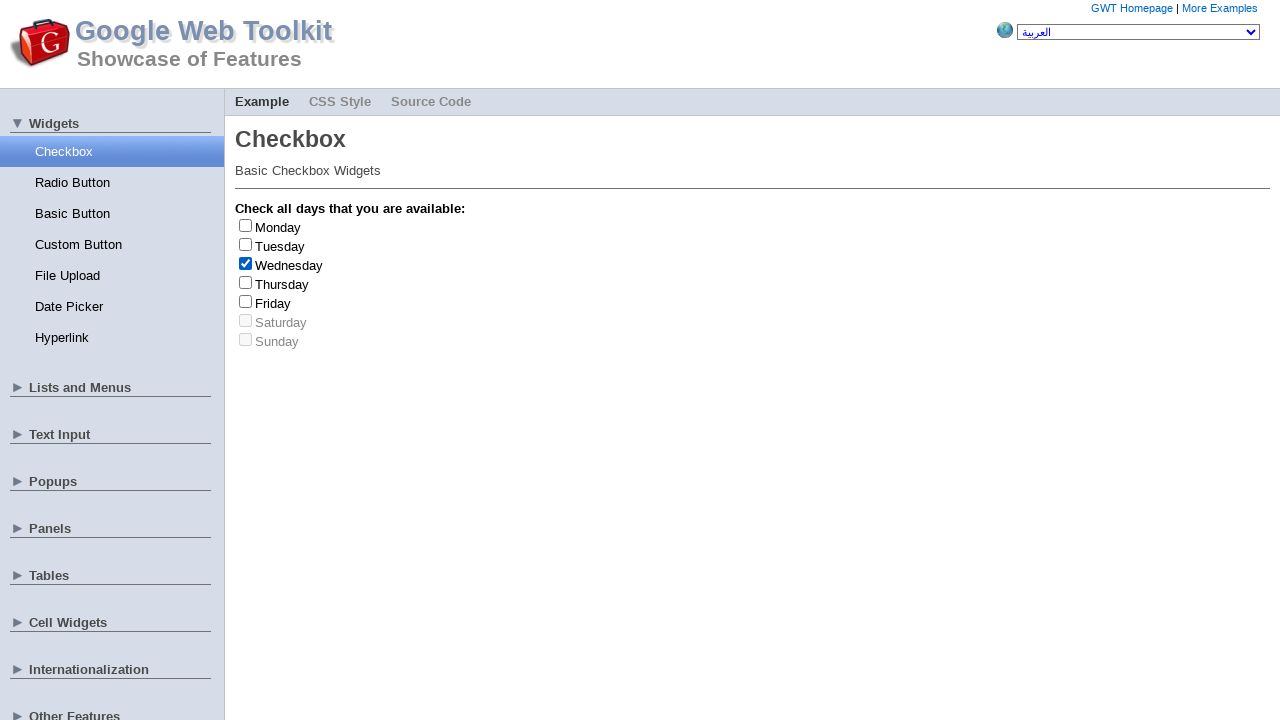

Clicked checkbox at index 2 to uncheck at (246, 263) on input[type='checkbox'] >> nth=2
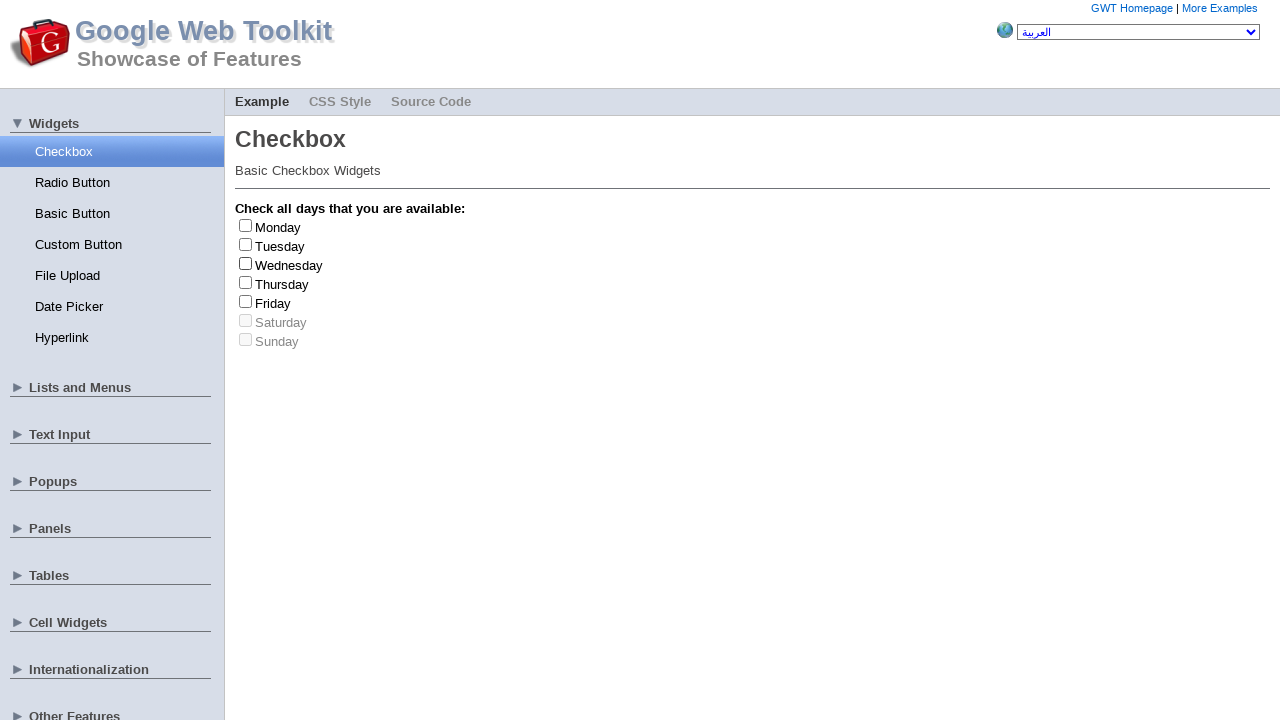

Clicked checkbox at index 3 to check at (246, 282) on input[type='checkbox'] >> nth=3
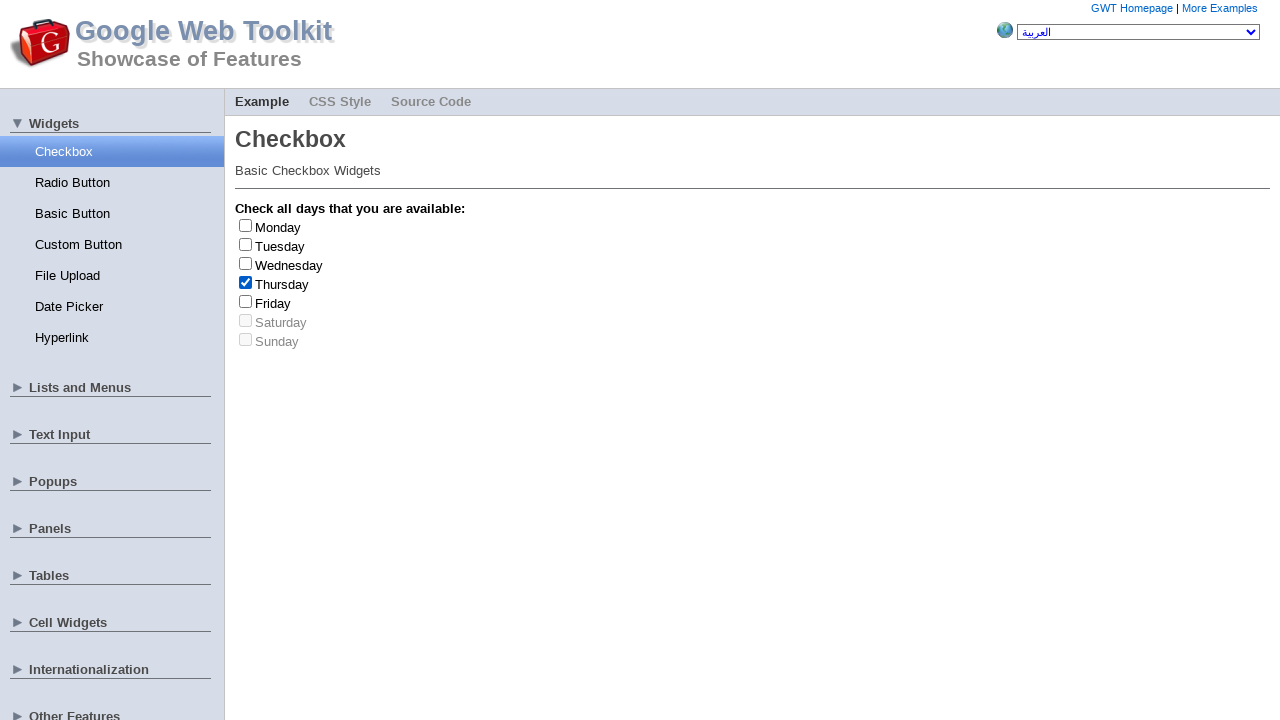

Retrieved label text: Thursday
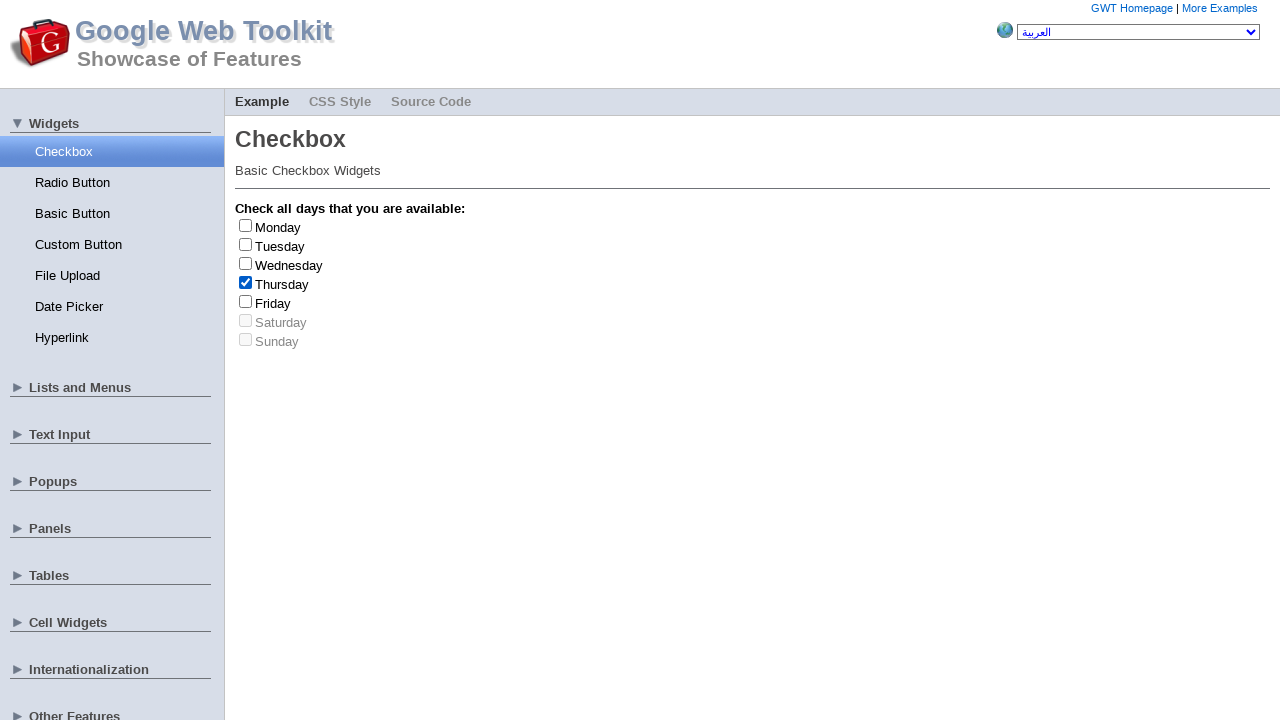

Clicked checkbox at index 3 to uncheck at (246, 282) on input[type='checkbox'] >> nth=3
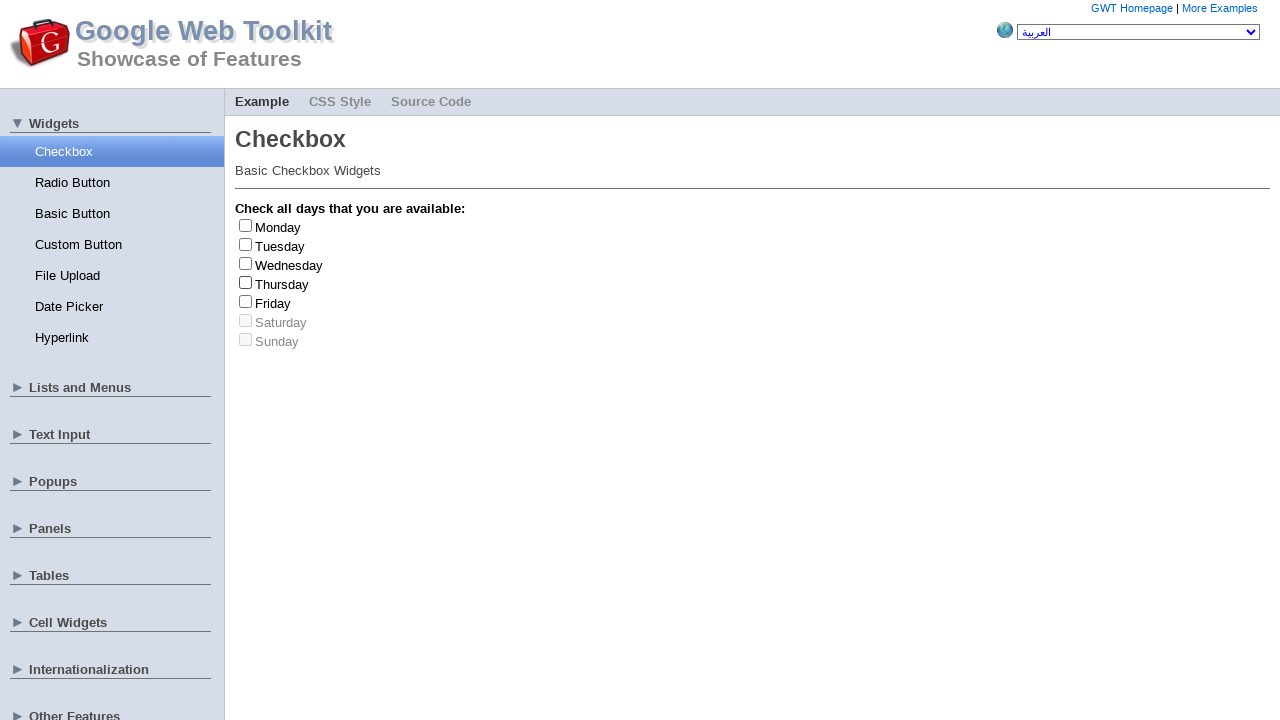

Clicked checkbox at index 4 to check at (246, 301) on input[type='checkbox'] >> nth=4
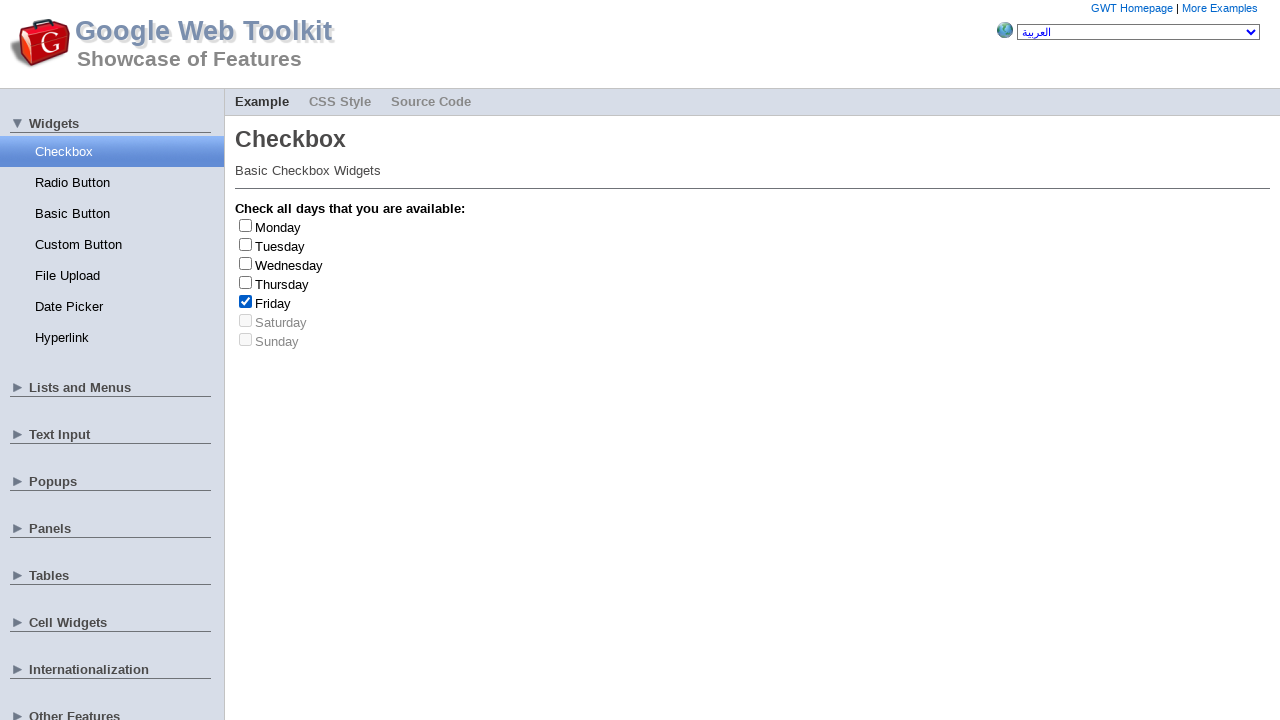

Retrieved label text: Friday
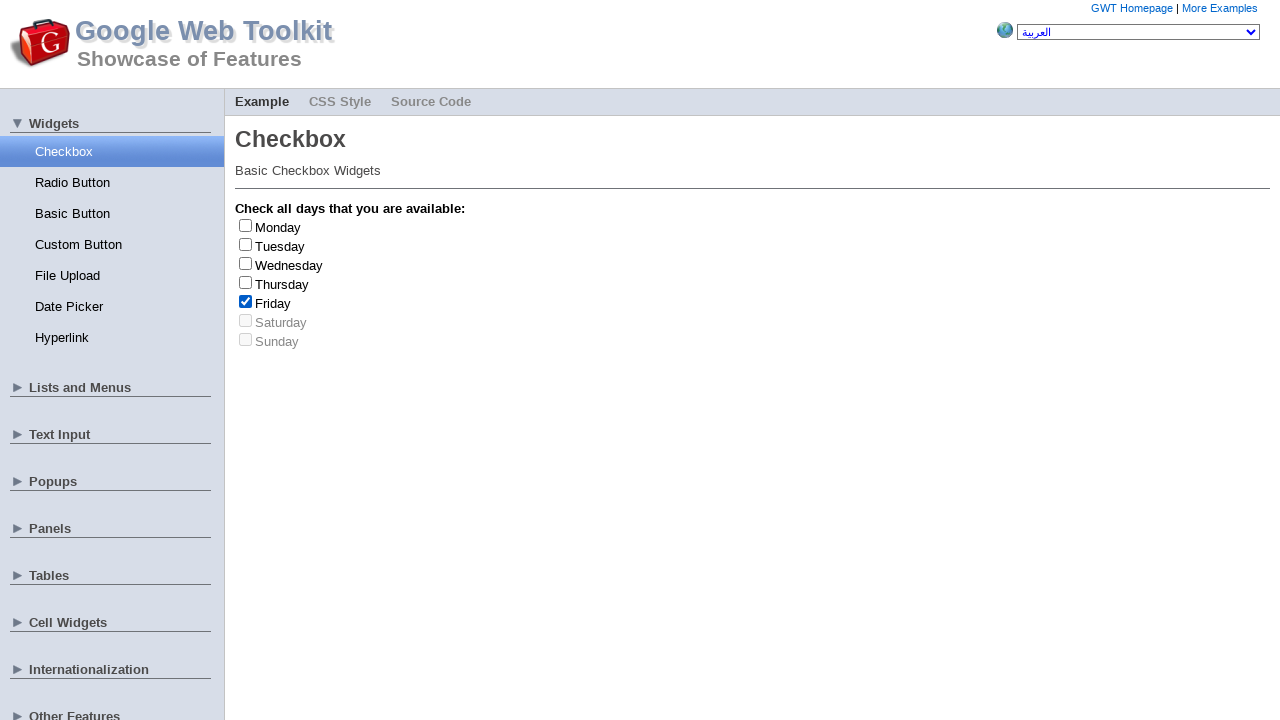

Clicked checkbox at index 4 to uncheck at (246, 301) on input[type='checkbox'] >> nth=4
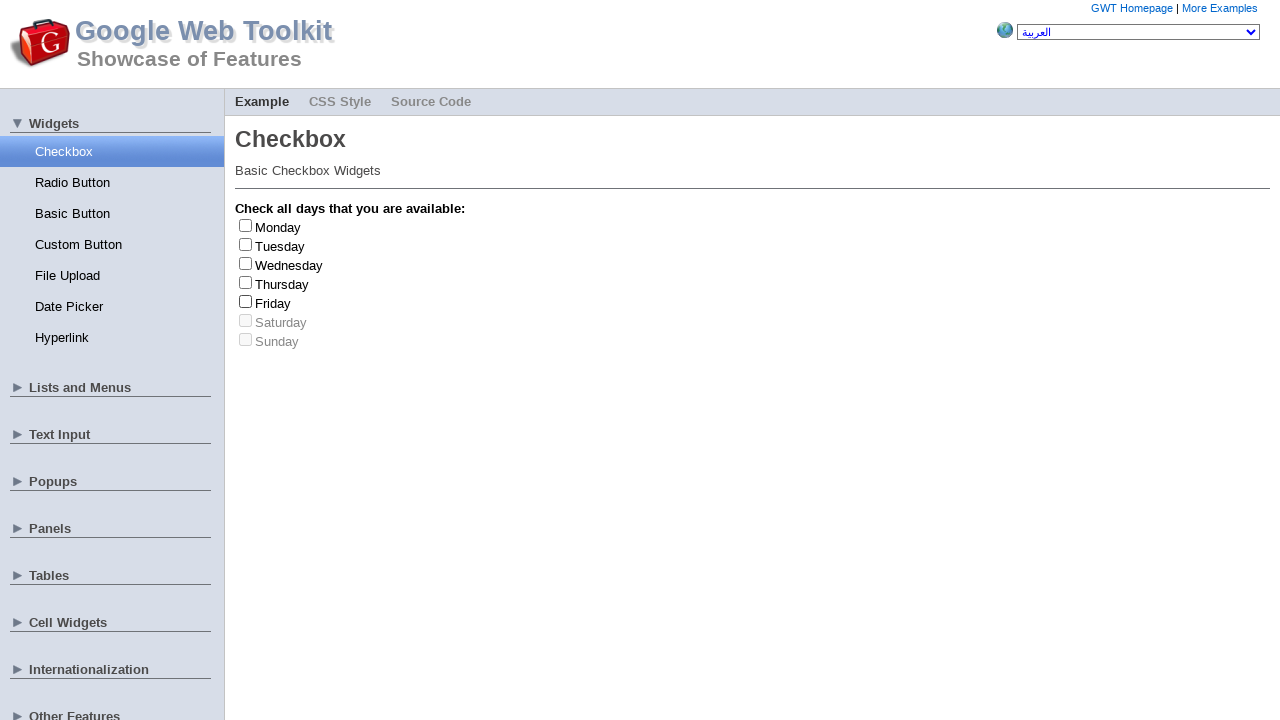

Friday checkbox toggled 3 time(s)
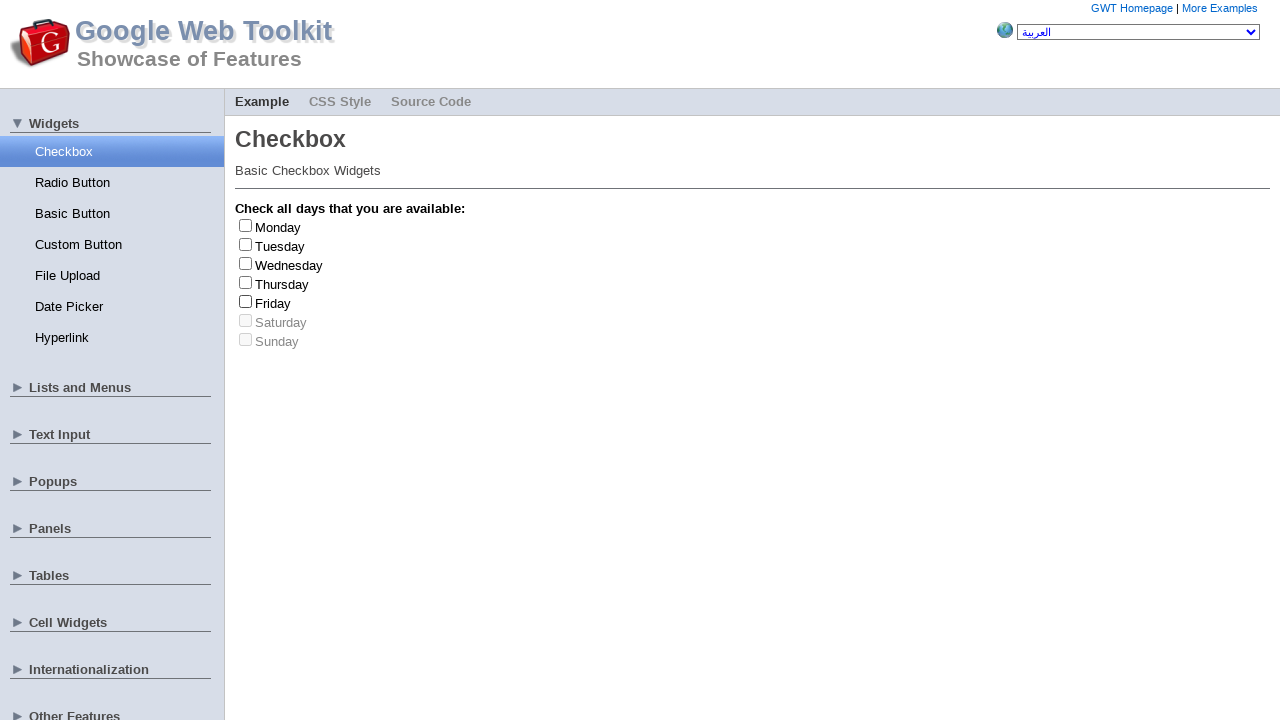

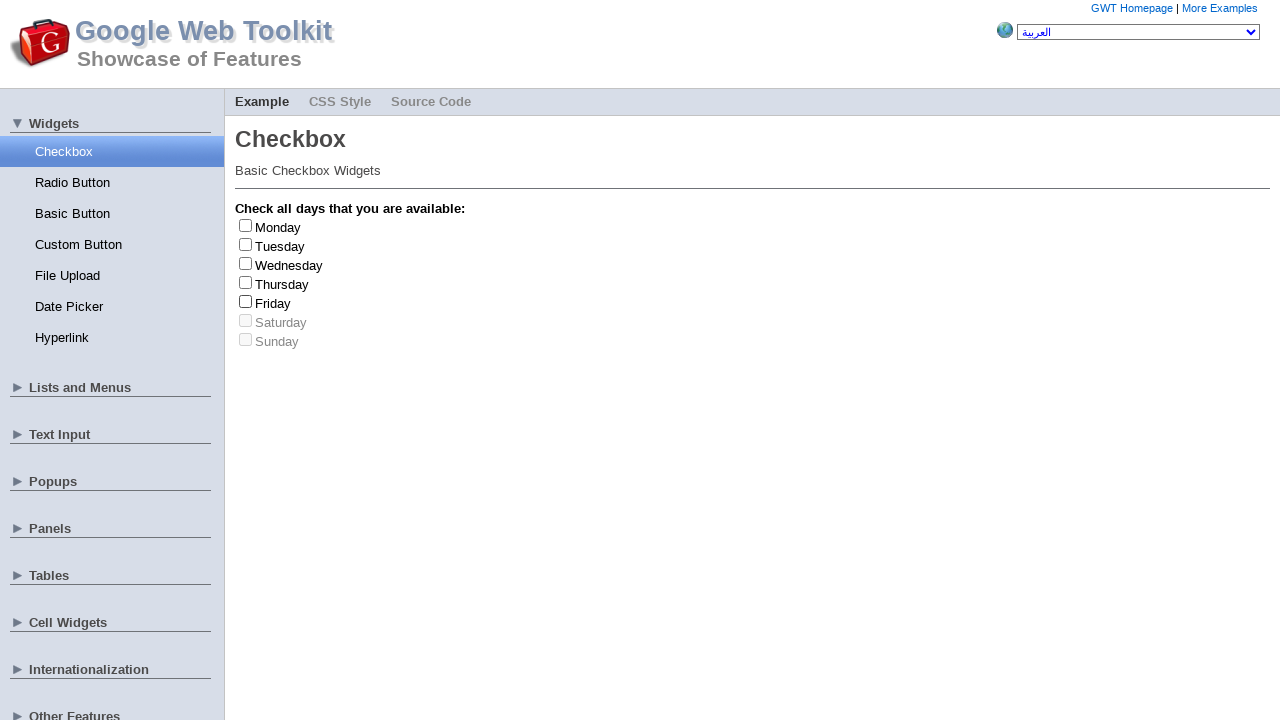